Tests font size slider functionality by verifying default value, then adjusting the slider to minimum and maximum values and checking the resulting font sizes

Starting URL: https://hkbus.app/zh/

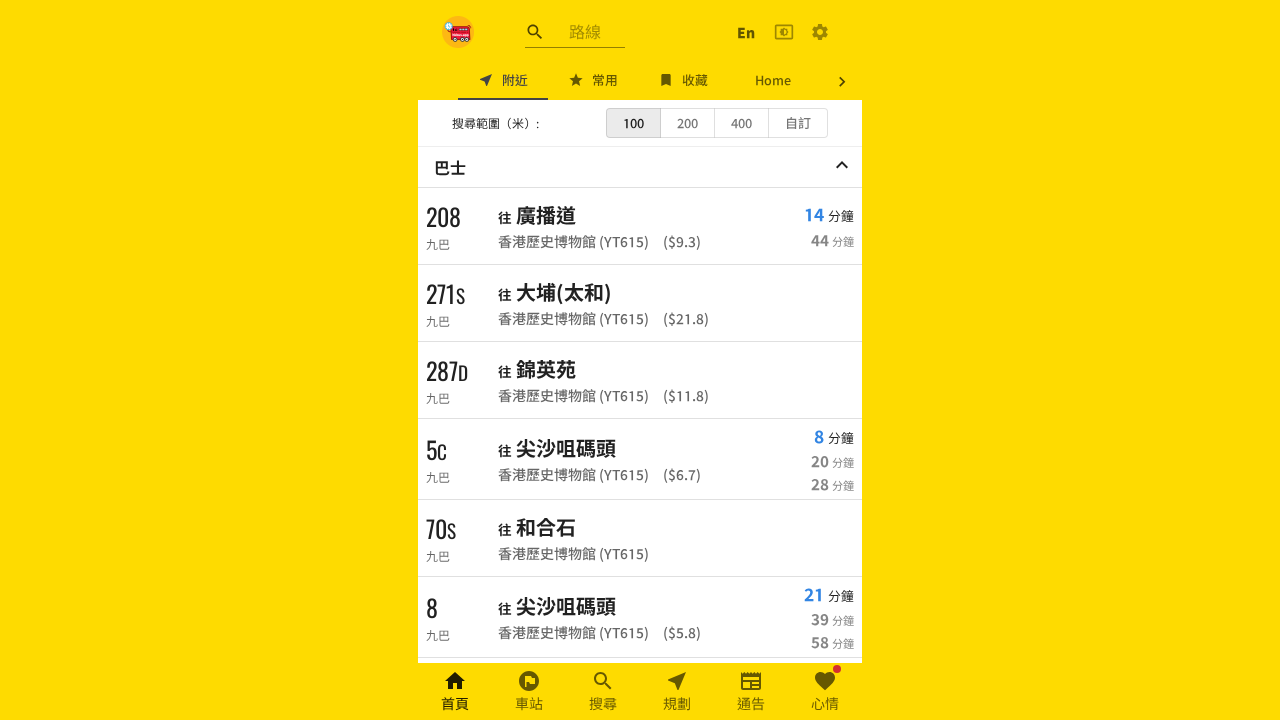

Clicked settings icon button at (820, 32) on xpath=//a[contains(@class,'MuiButtonBase-root MuiIconButton-root')]
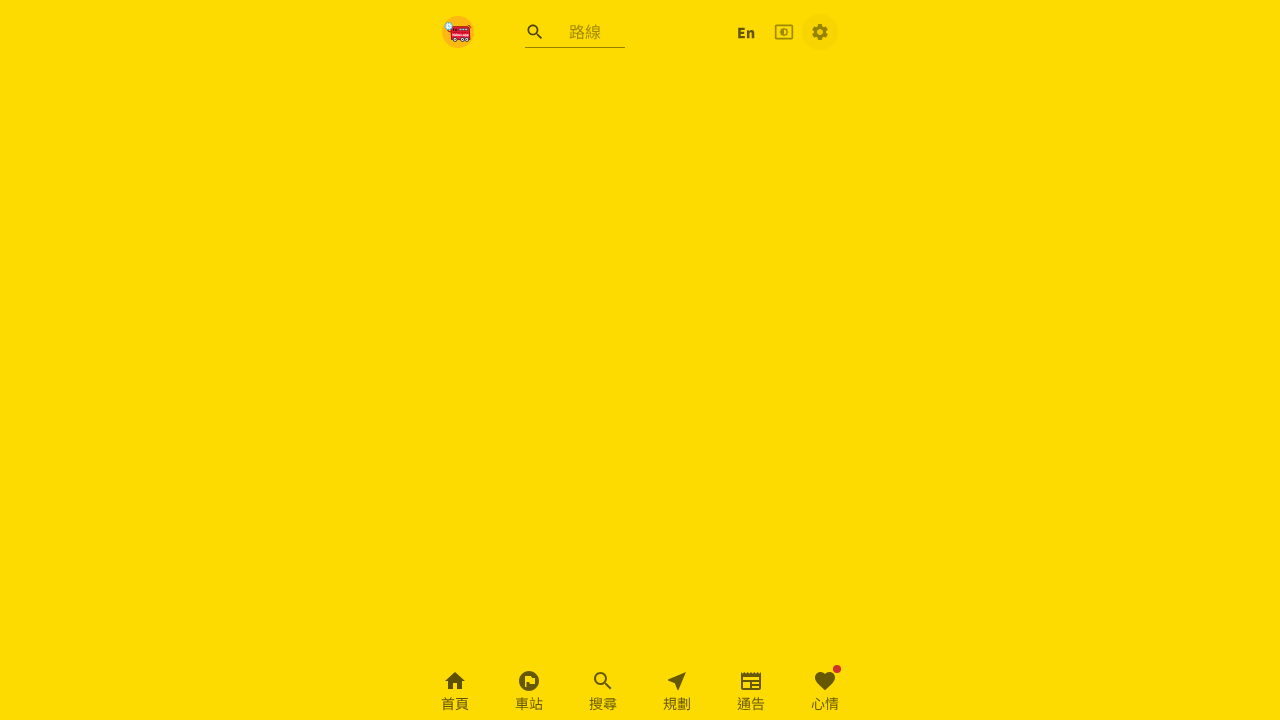

Waited 2 seconds for settings page to load
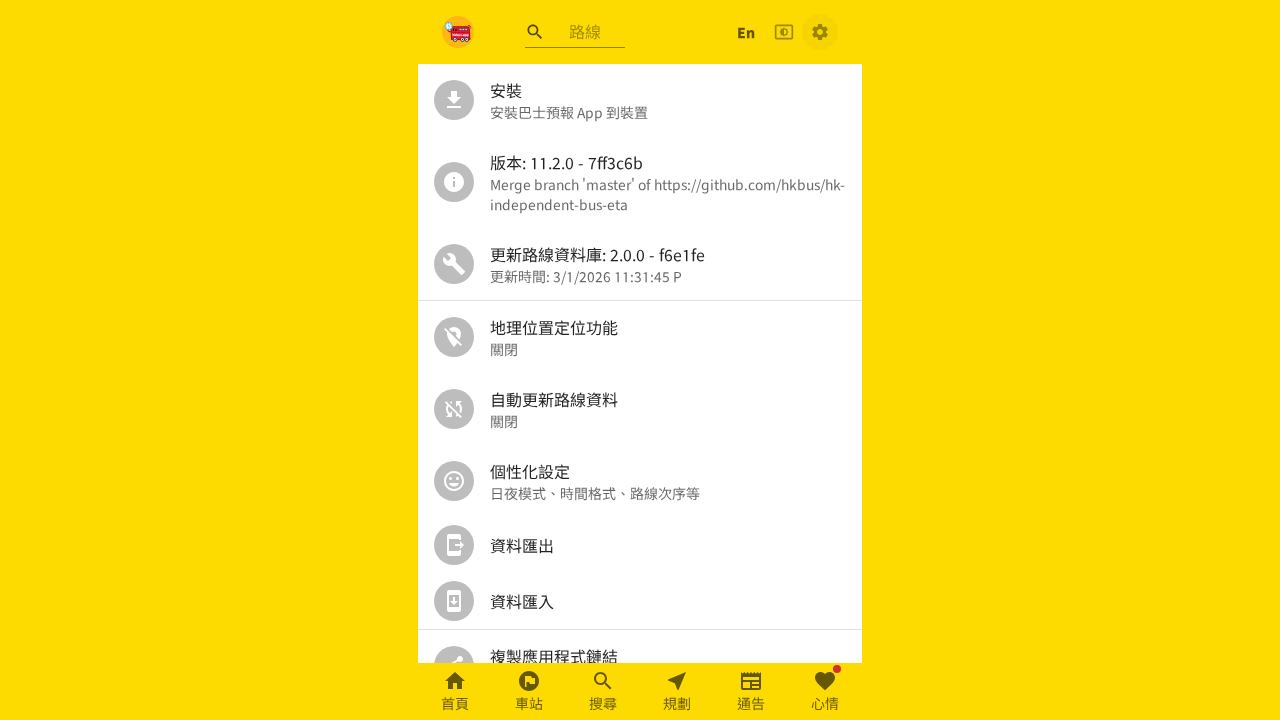

Clicked personal settings menu item at (640, 481) on xpath=//*[@id='root']/div/div[2]/div/ul/div[6]
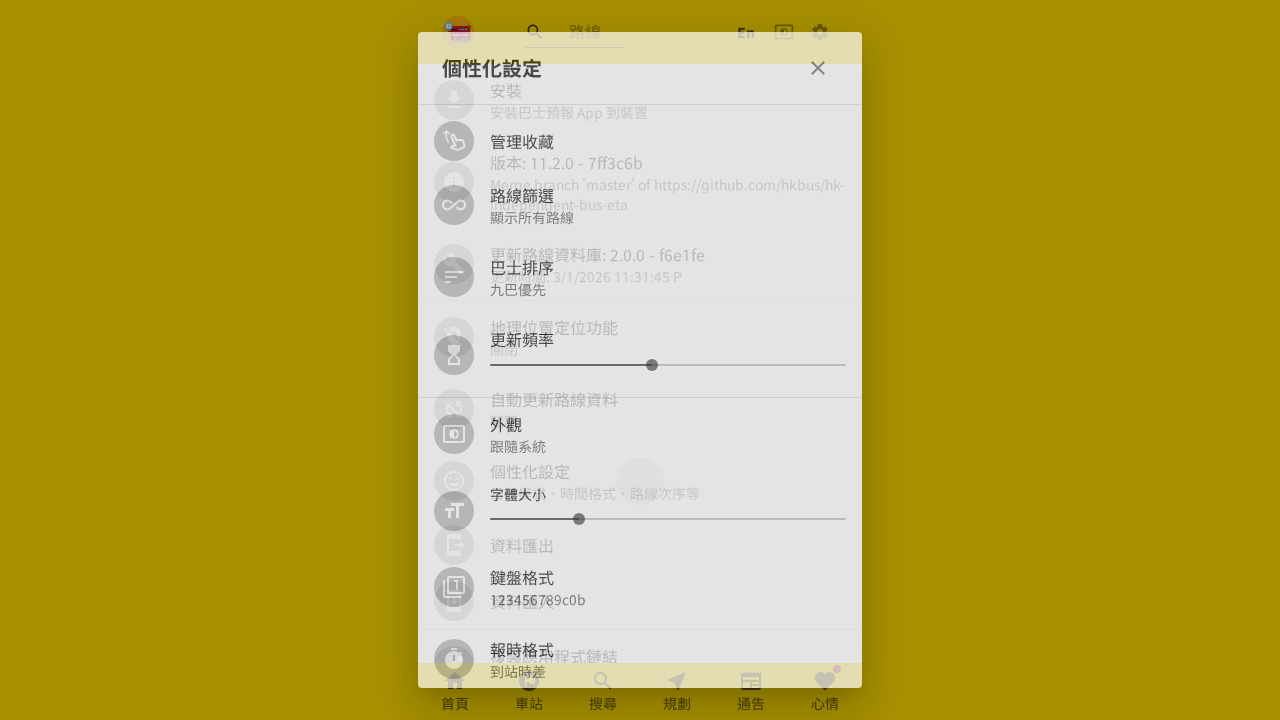

Waited 2 seconds for personal settings page to load
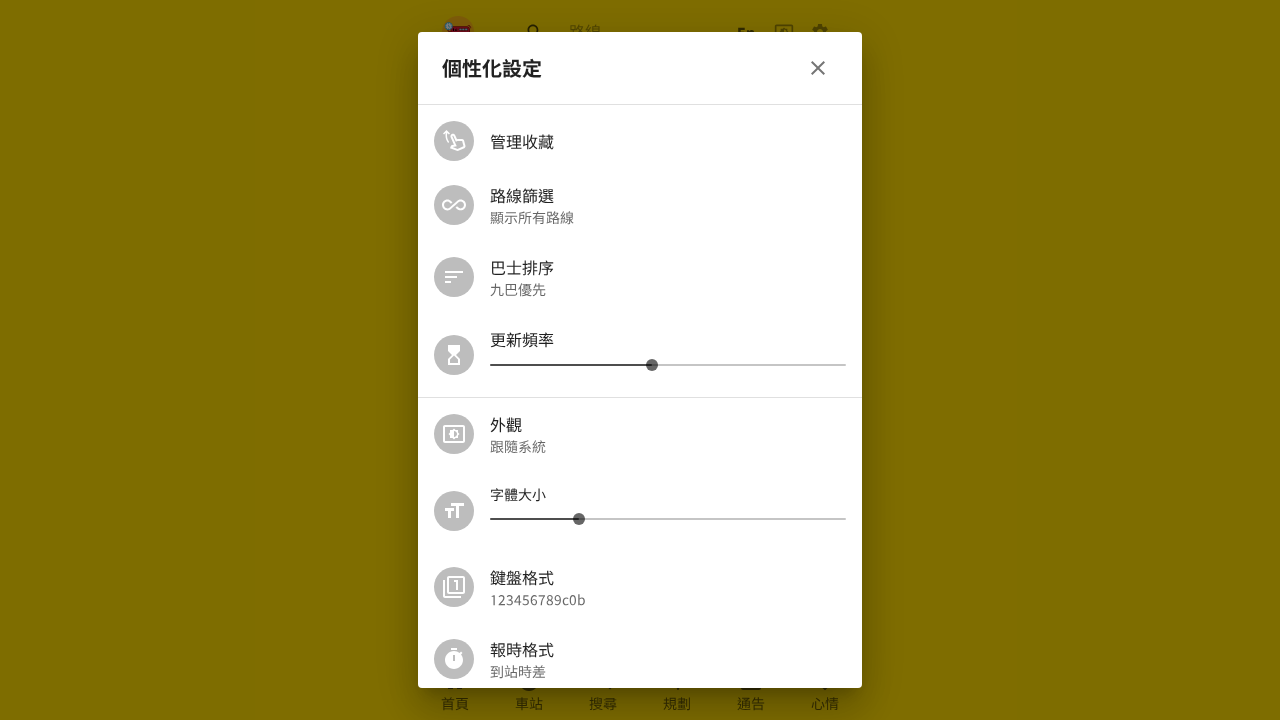

Located font size slider element
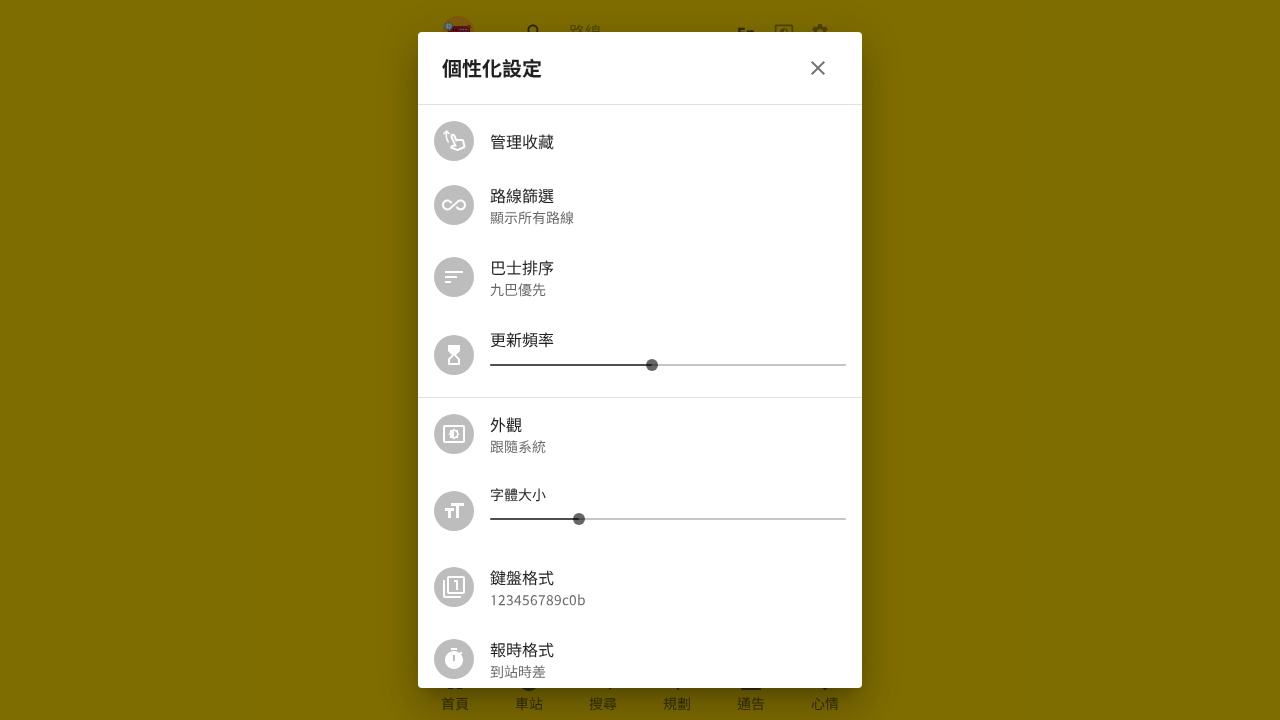

Checked default font size value: 14
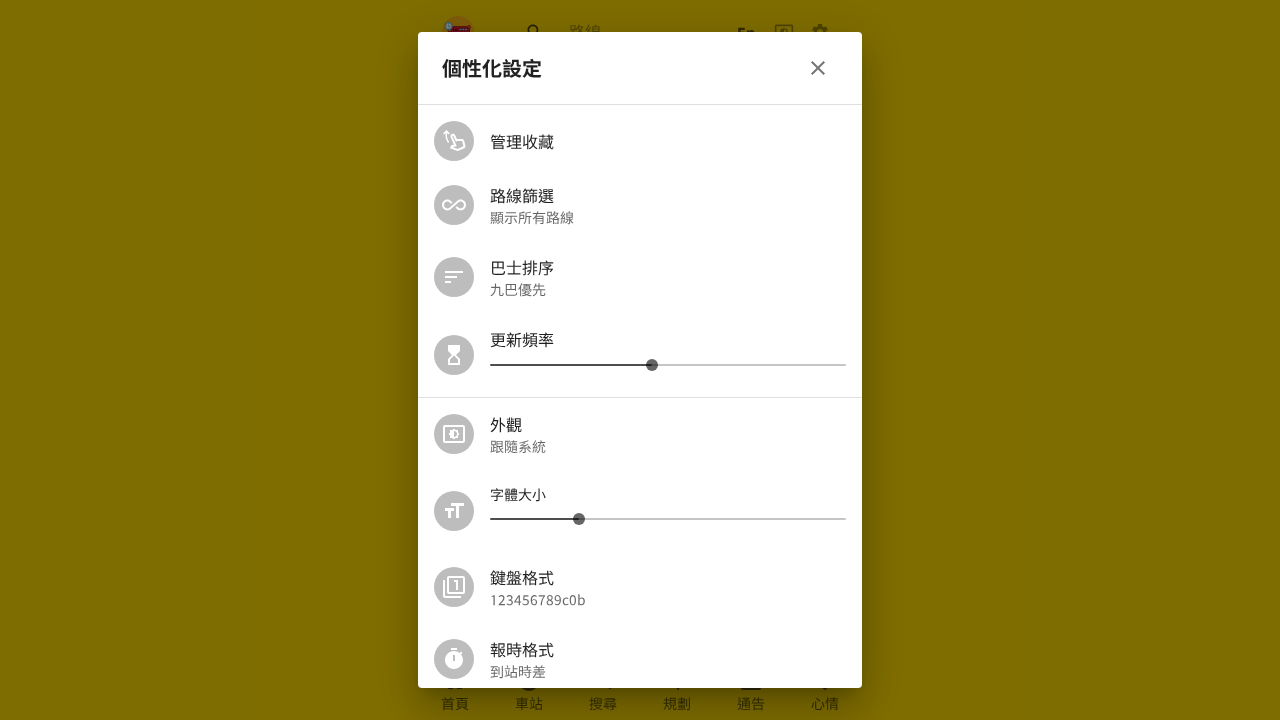

Waited 2 seconds before leaving settings page
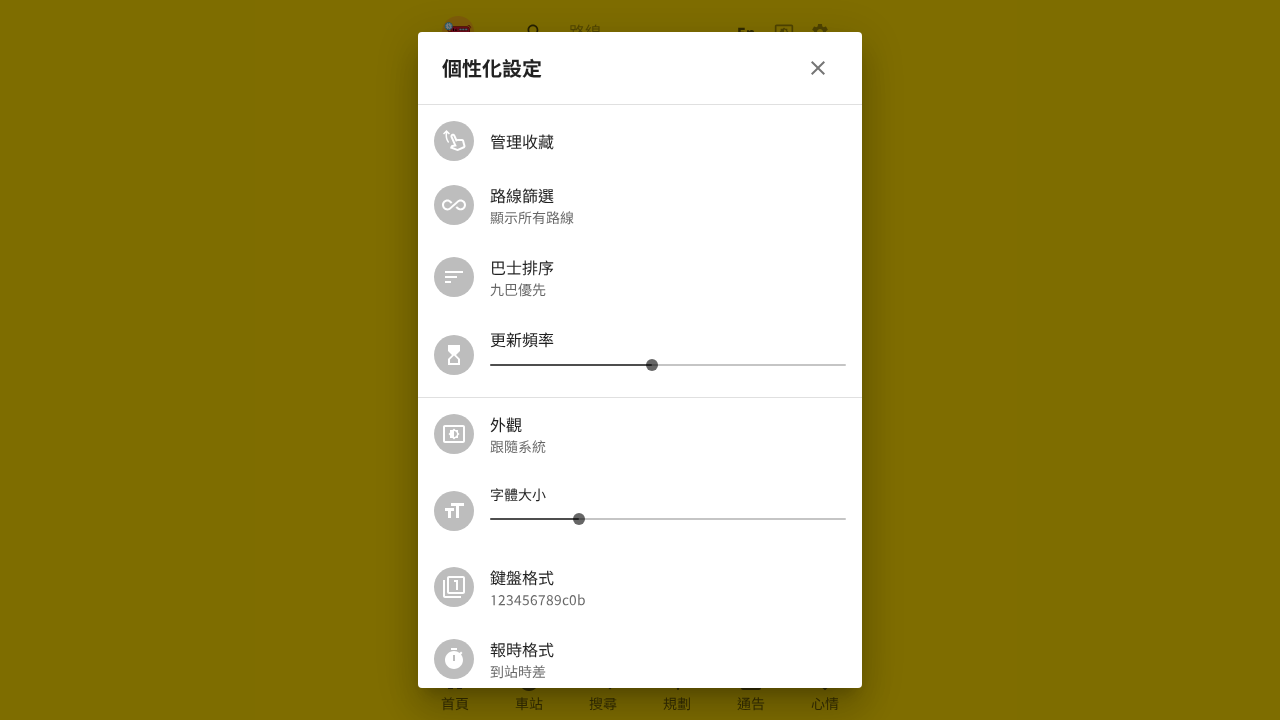

Clicked close button to exit personal settings at (818, 68) on (//button[contains(@class,'MuiButtonBase-root MuiIconButton-root')])[2]
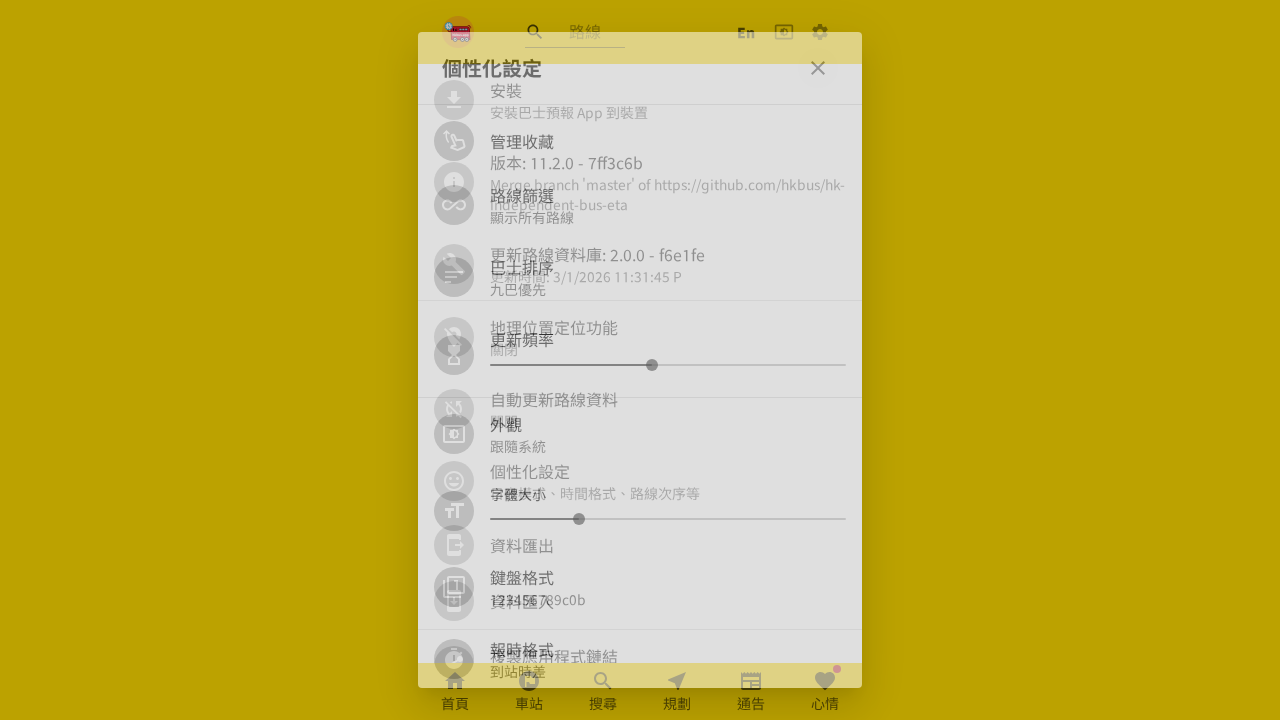

Clicked settings icon button again at (820, 32) on xpath=//a[contains(@class,'MuiButtonBase-root MuiIconButton-root')]
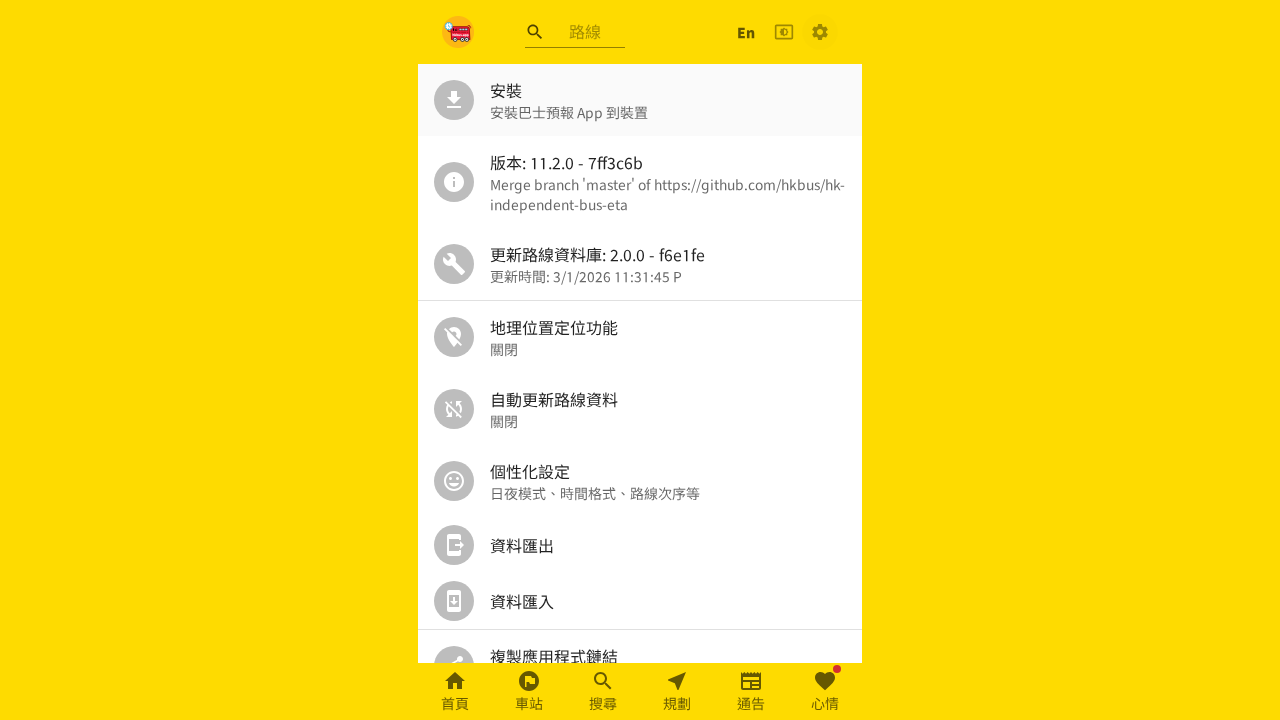

Waited 2 seconds for settings page to load
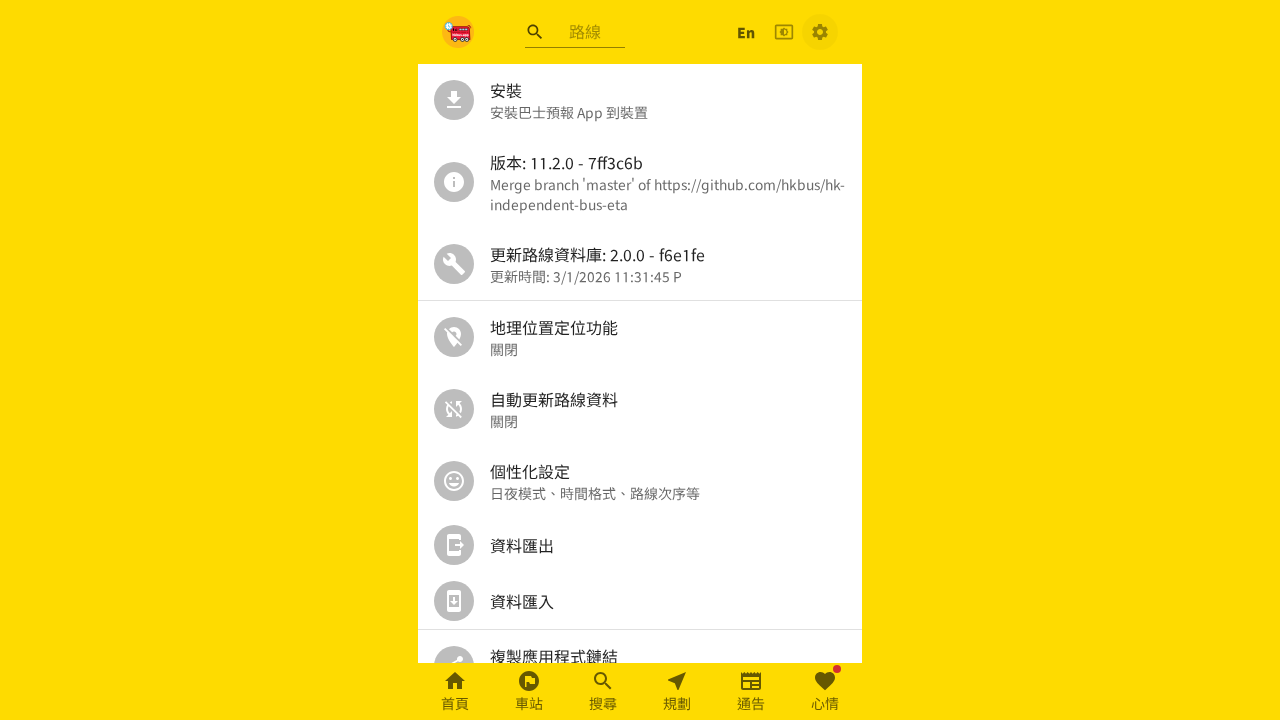

Clicked personal settings menu item again at (640, 481) on xpath=//*[@id='root']/div/div[2]/div/ul/div[6]
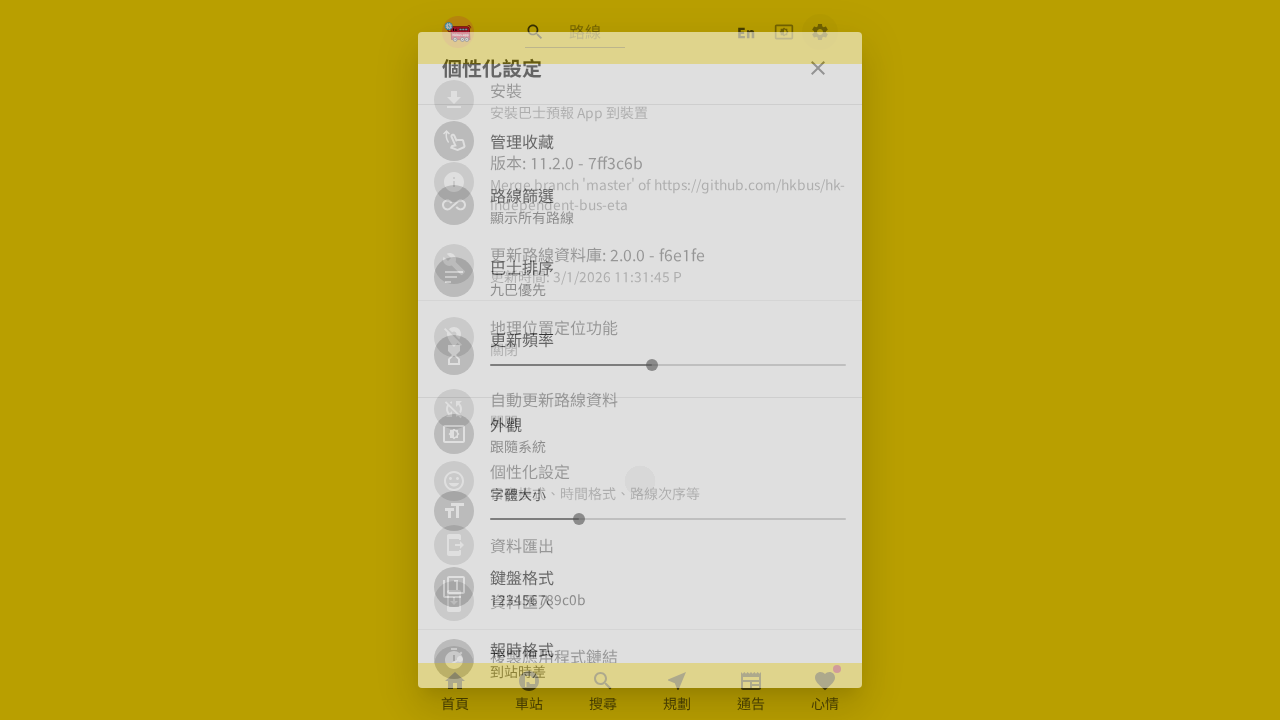

Waited 2 seconds for personal settings page to load
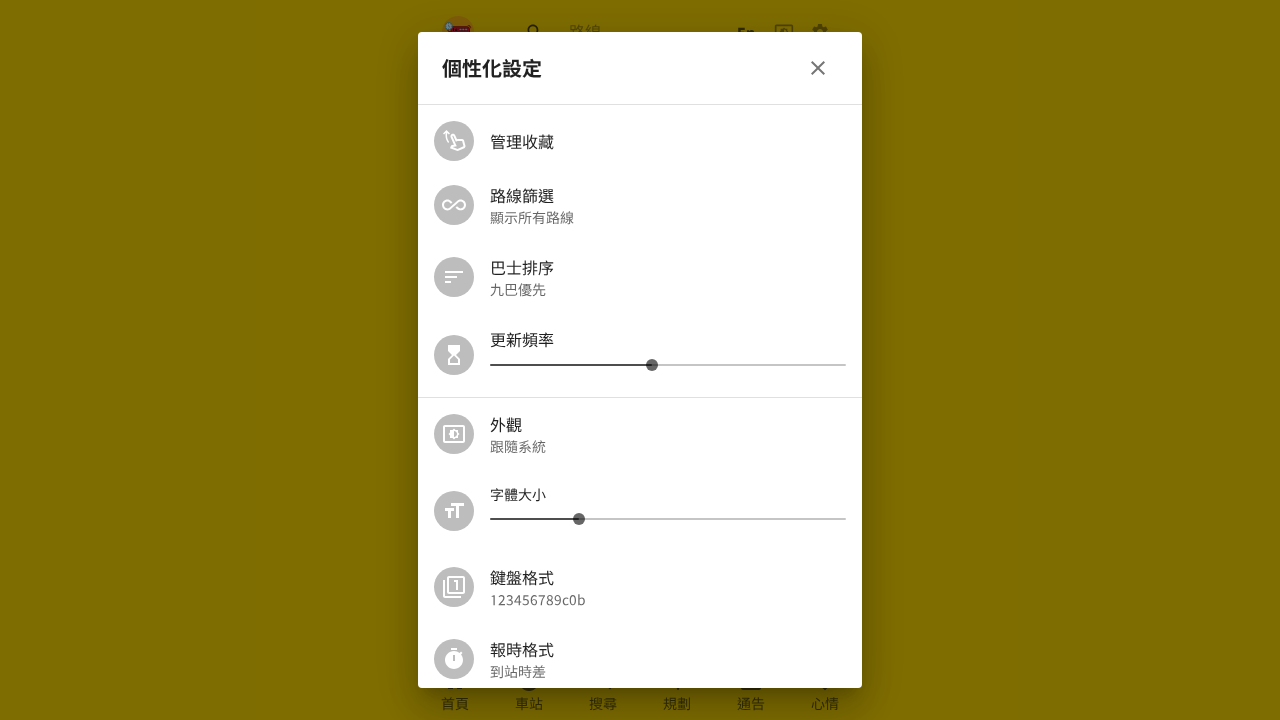

Located font size slider element for minimum adjustment
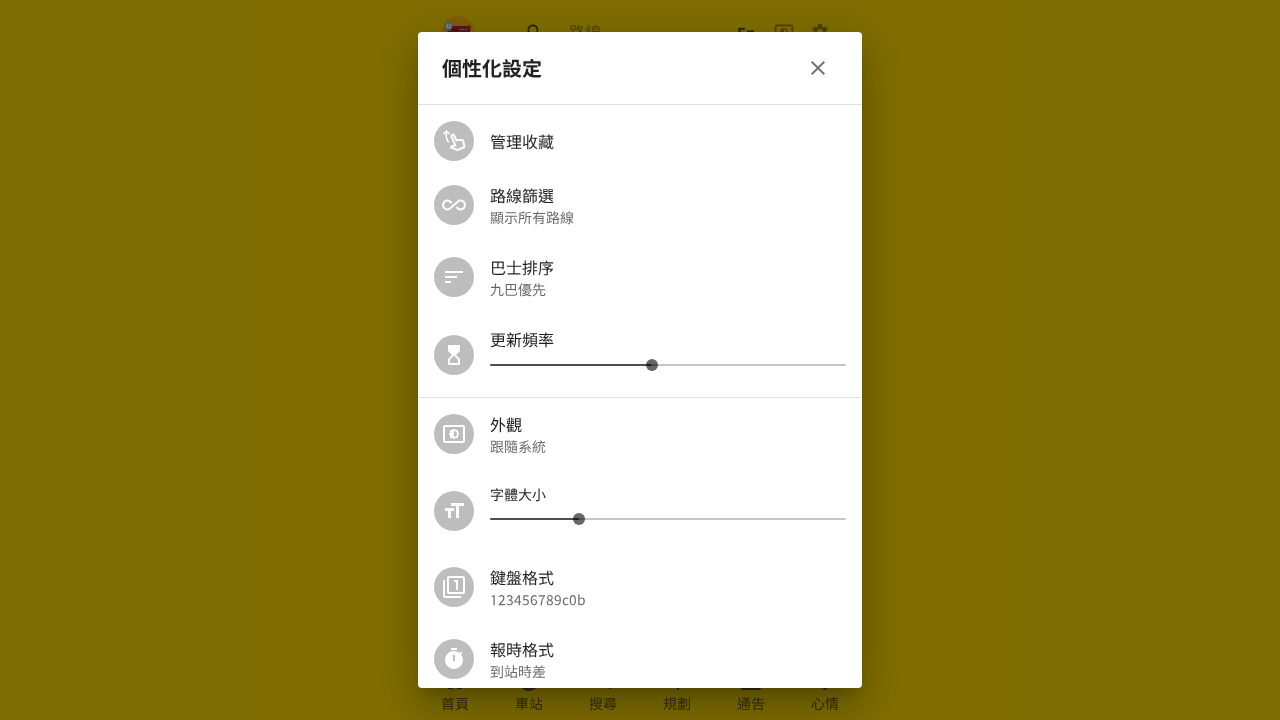

Clicked on font size slider at (668, 519) on (//span[contains(@class,'MuiSlider-root MuiSlider-colorPrimary')])[2]
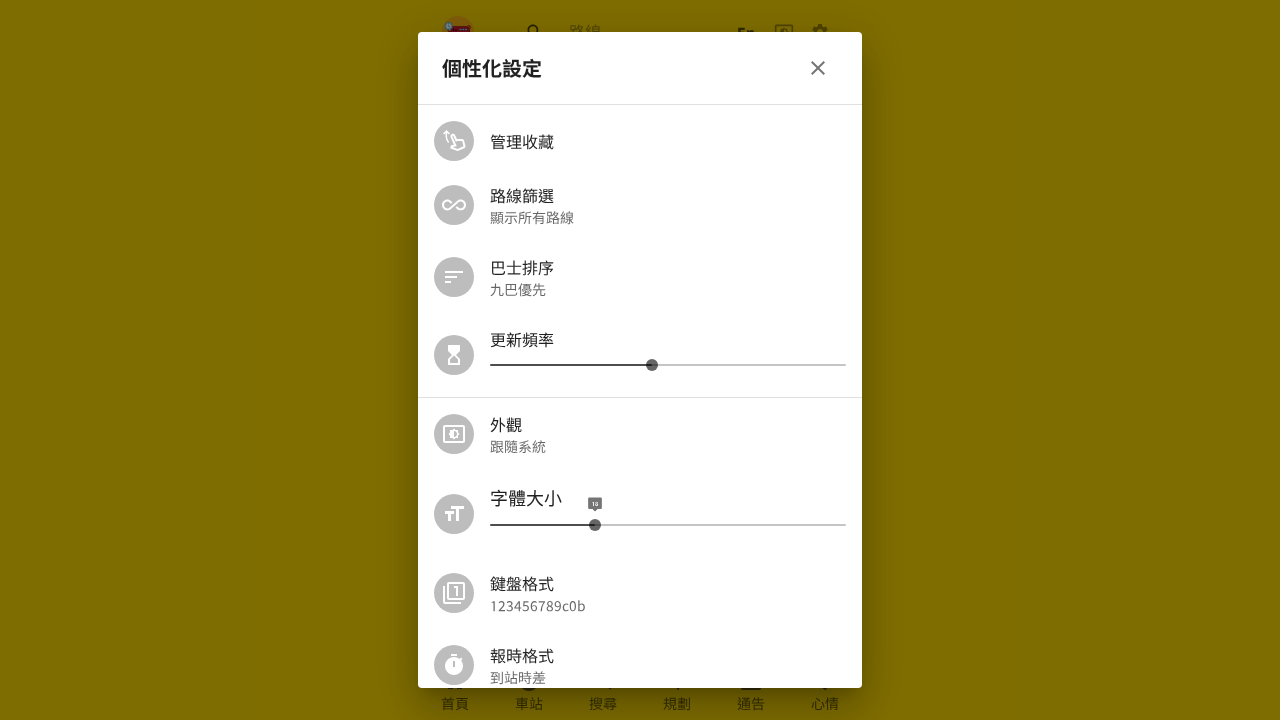

Waited 1 second for slider to be ready
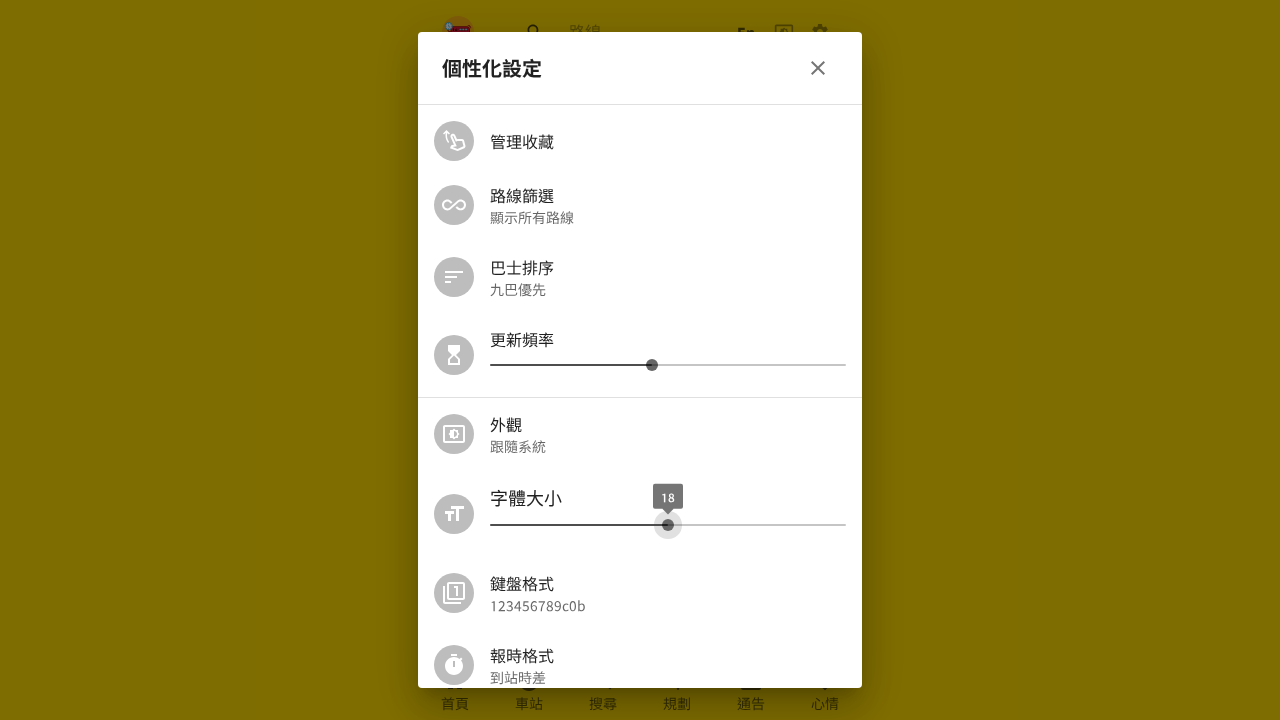

Pressed ArrowLeft to decrease font size (1/4) on (//span[contains(@class,'MuiSlider-root MuiSlider-colorPrimary')])[2]
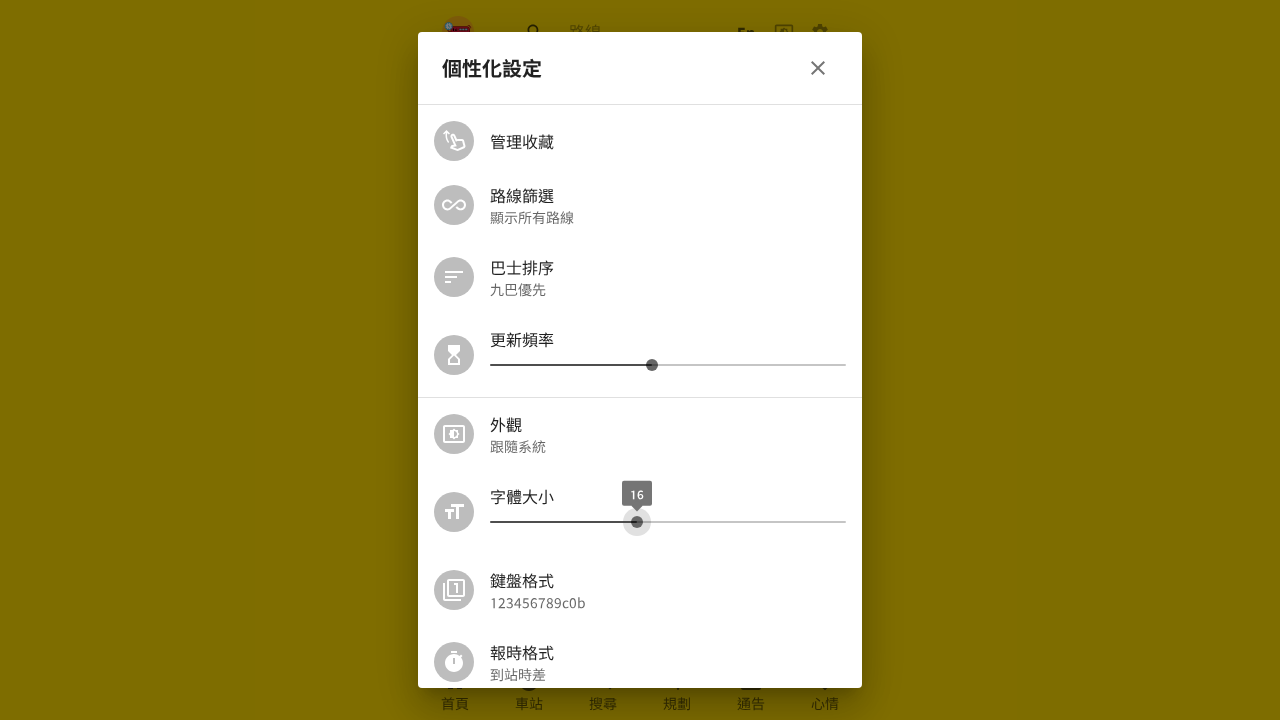

Waited 500ms after first ArrowLeft press
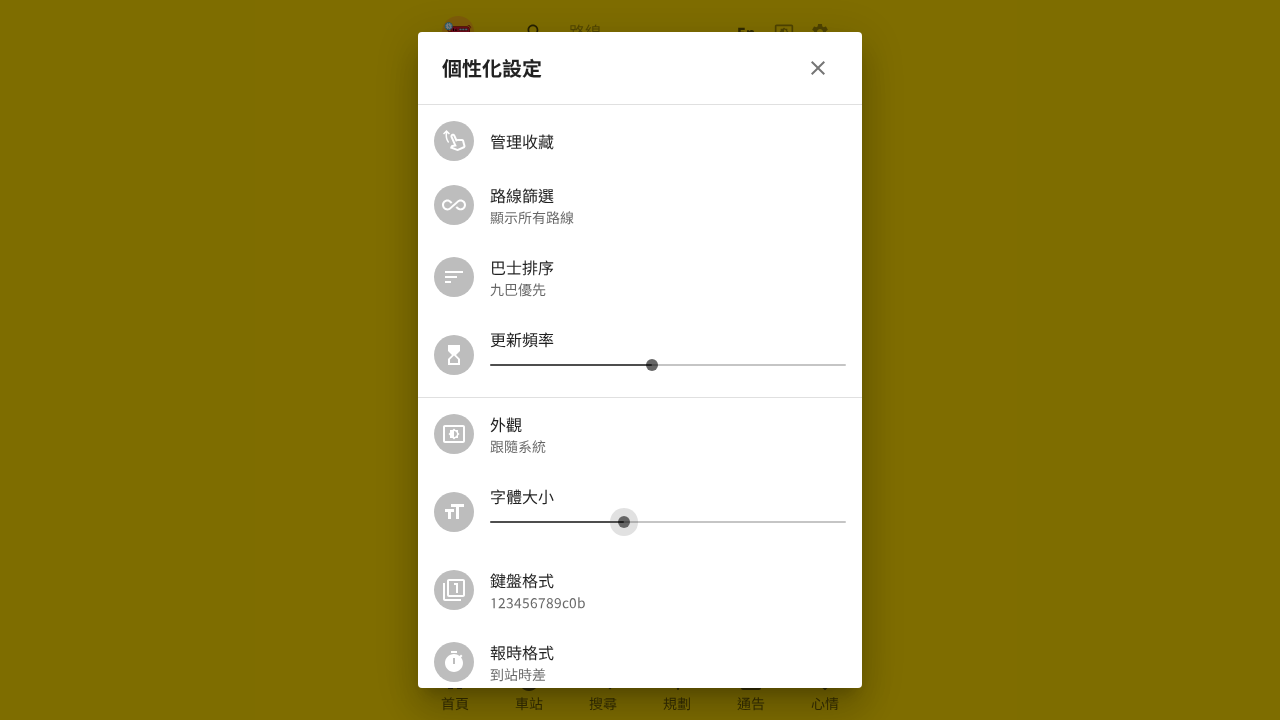

Pressed ArrowLeft to decrease font size (2/4) on (//span[contains(@class,'MuiSlider-root MuiSlider-colorPrimary')])[2]
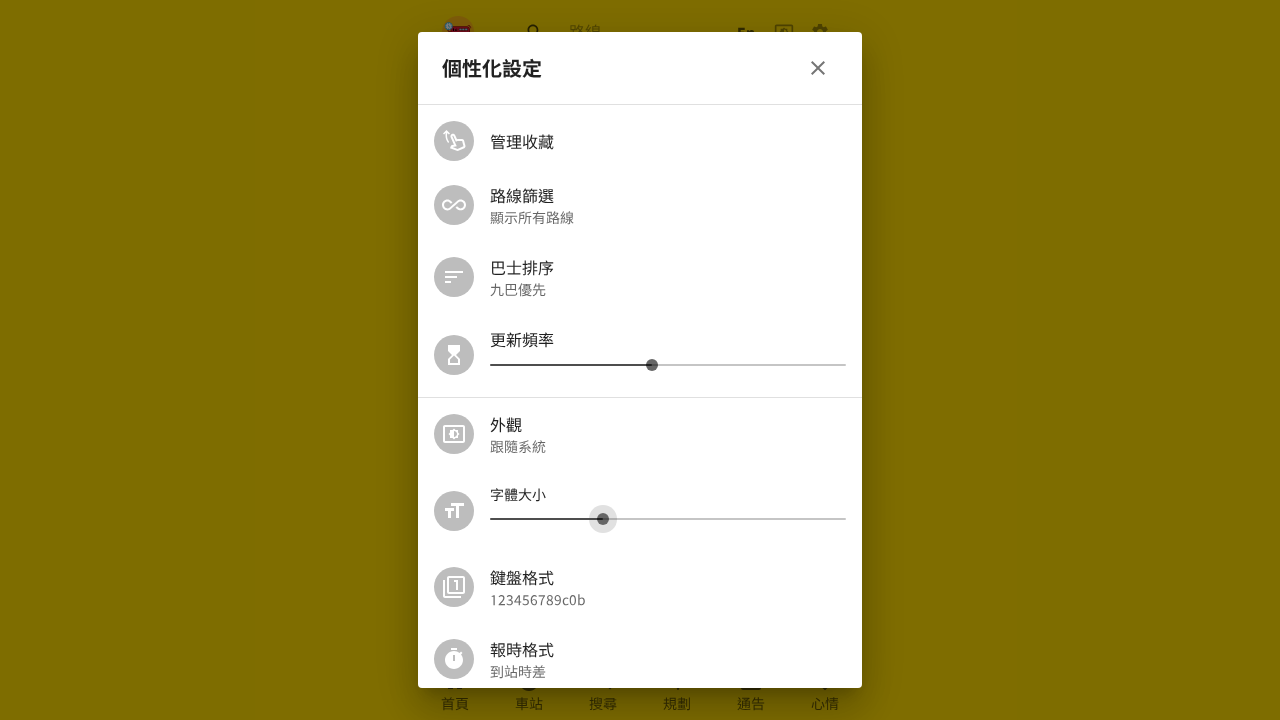

Waited 500ms after second ArrowLeft press
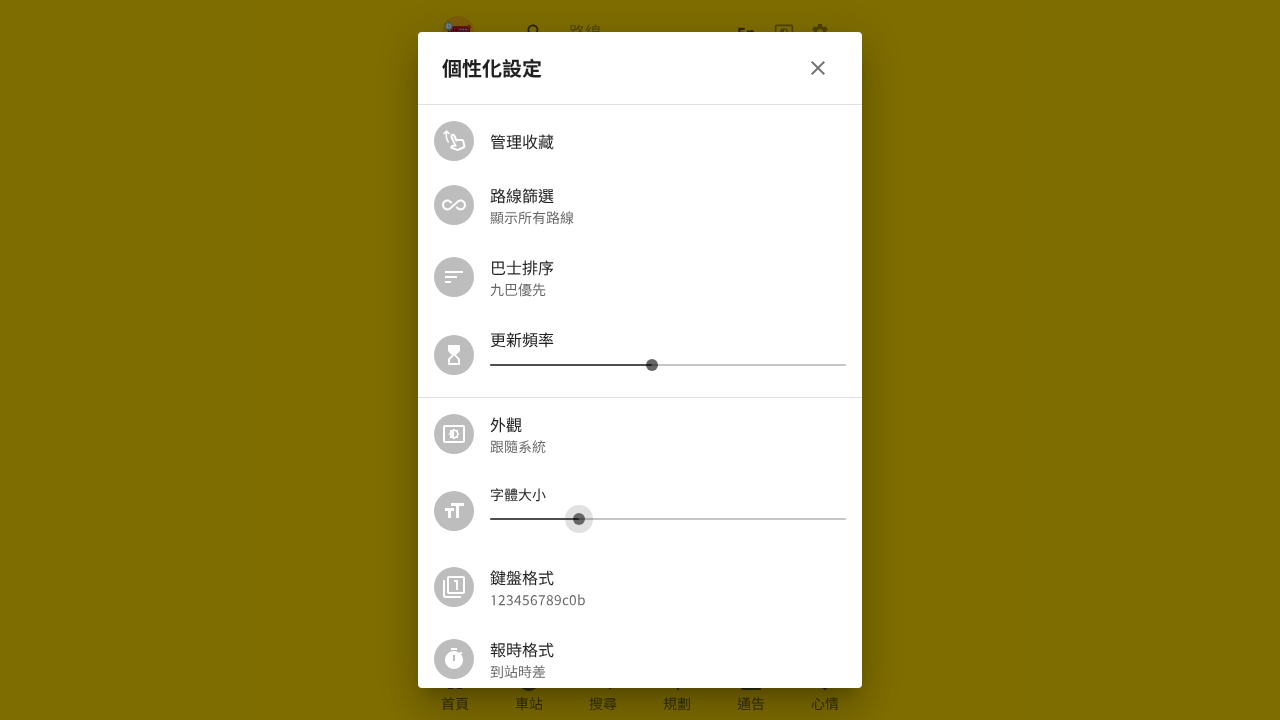

Pressed ArrowLeft to decrease font size (3/4) on (//span[contains(@class,'MuiSlider-root MuiSlider-colorPrimary')])[2]
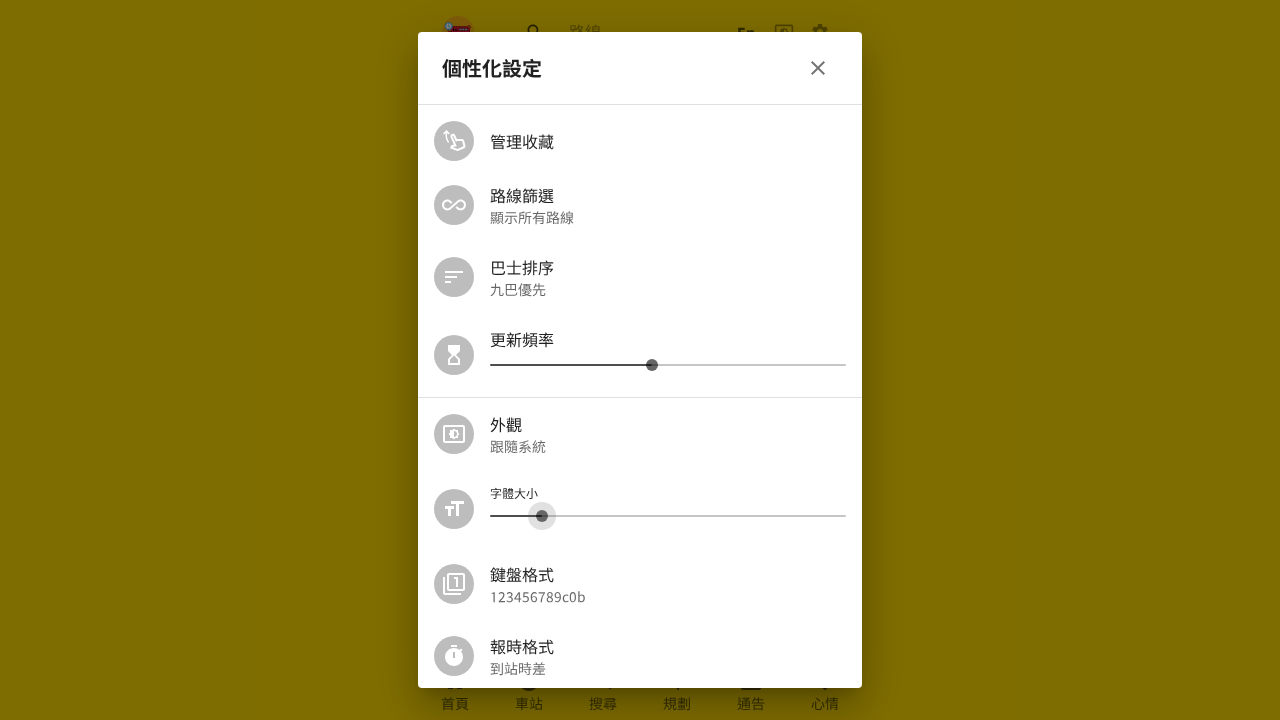

Waited 500ms after third ArrowLeft press
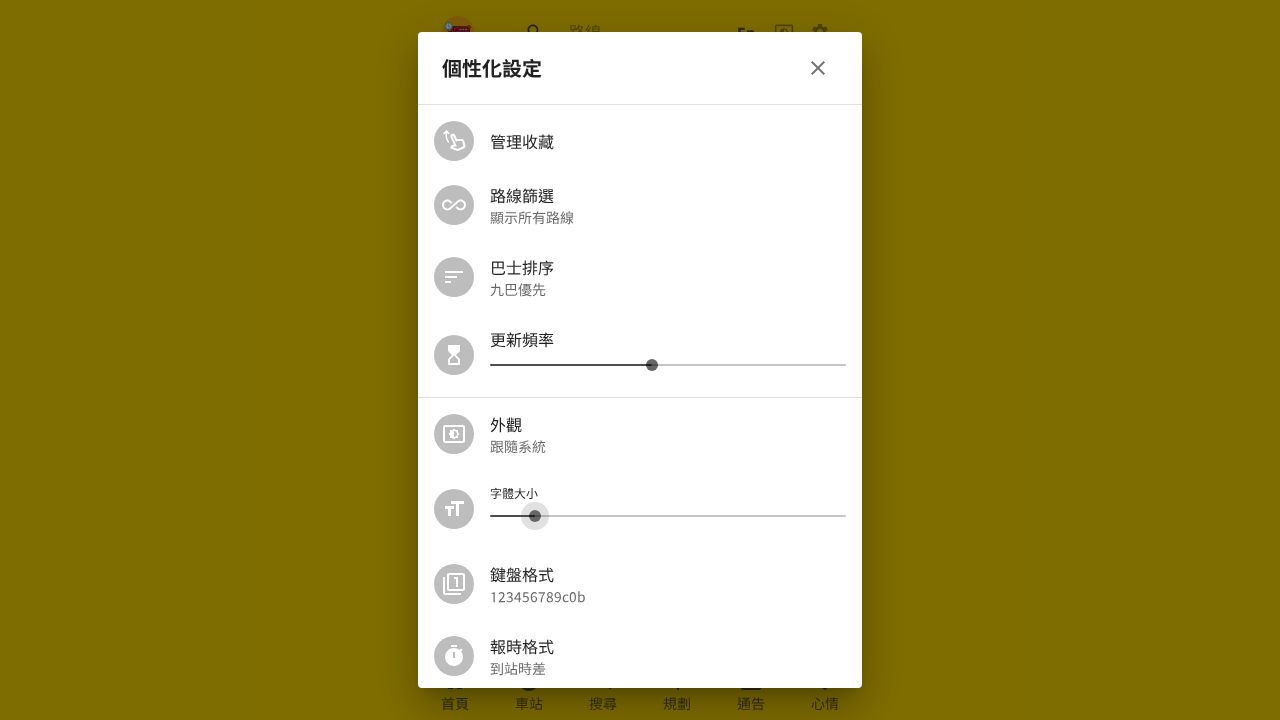

Pressed ArrowLeft to decrease font size (4/4) on (//span[contains(@class,'MuiSlider-root MuiSlider-colorPrimary')])[2]
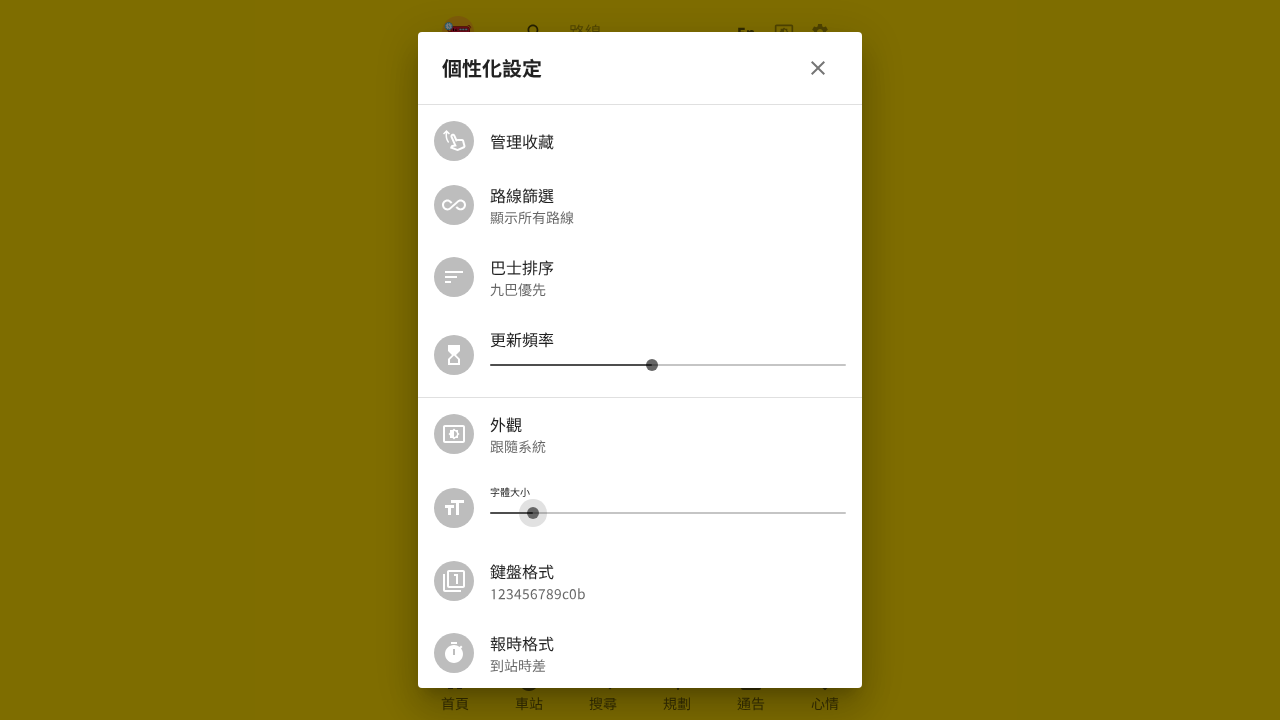

Waited 1 second after reaching minimum font size
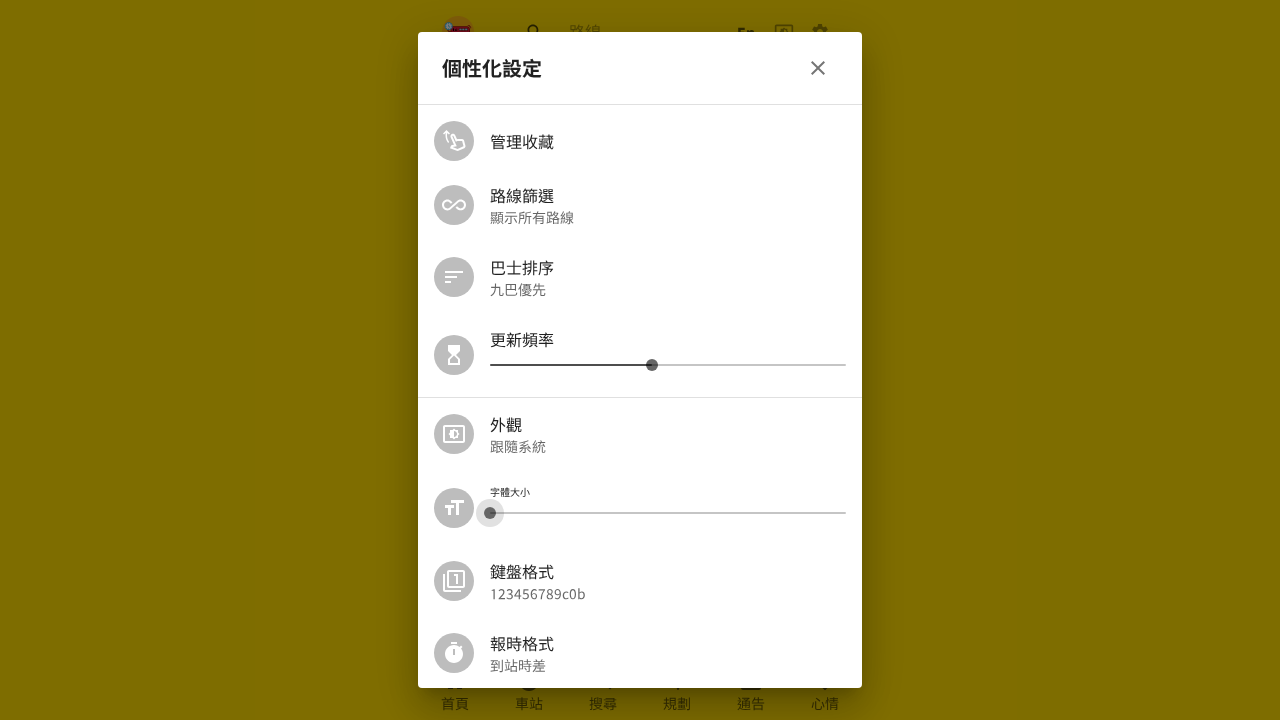

Clicked close button to exit personal settings at (818, 68) on (//button[contains(@class,'MuiButtonBase-root MuiIconButton-root')])[2]
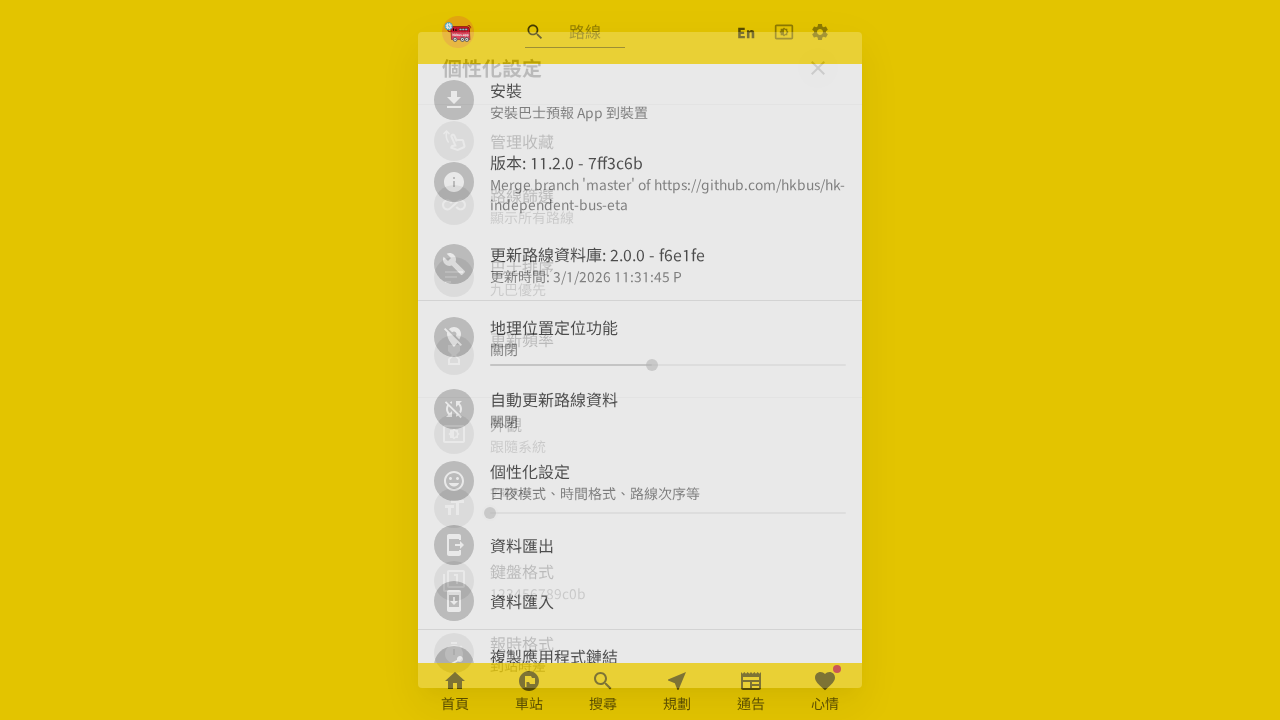

Waited 2 seconds before navigating back to settings
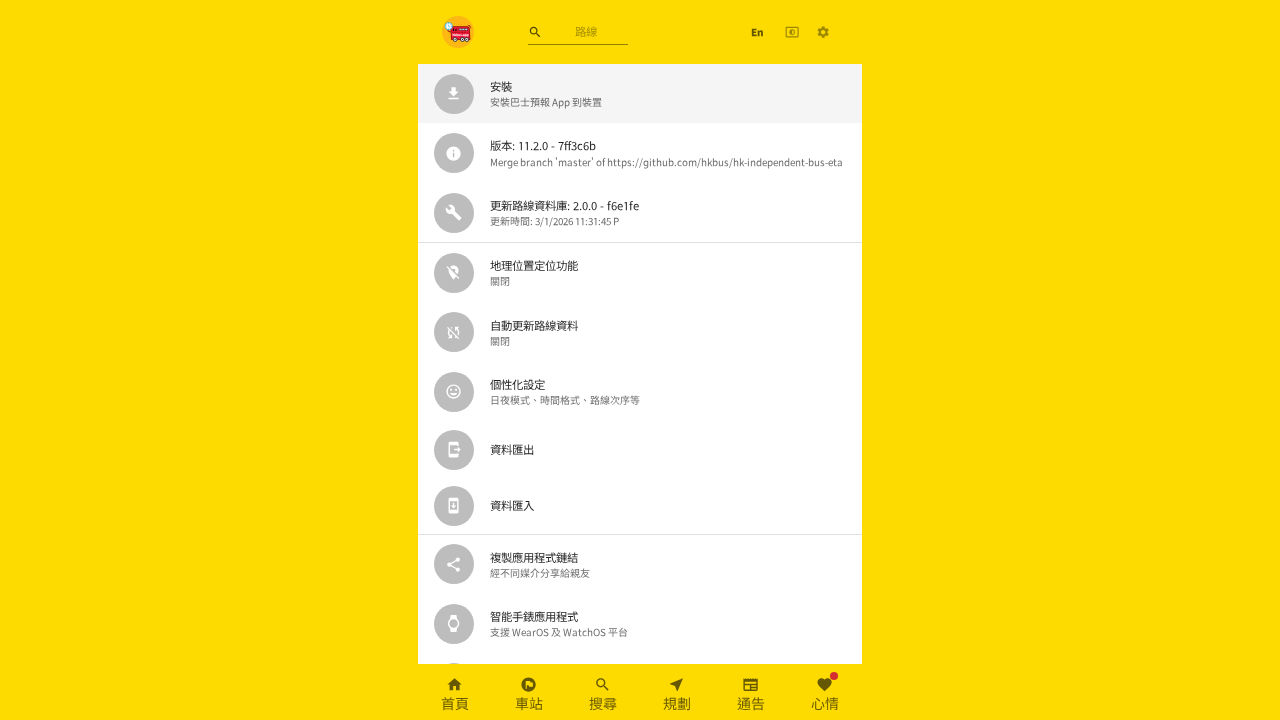

Clicked settings icon button to return to settings at (823, 32) on xpath=//a[contains(@class,'MuiButtonBase-root MuiIconButton-root')]
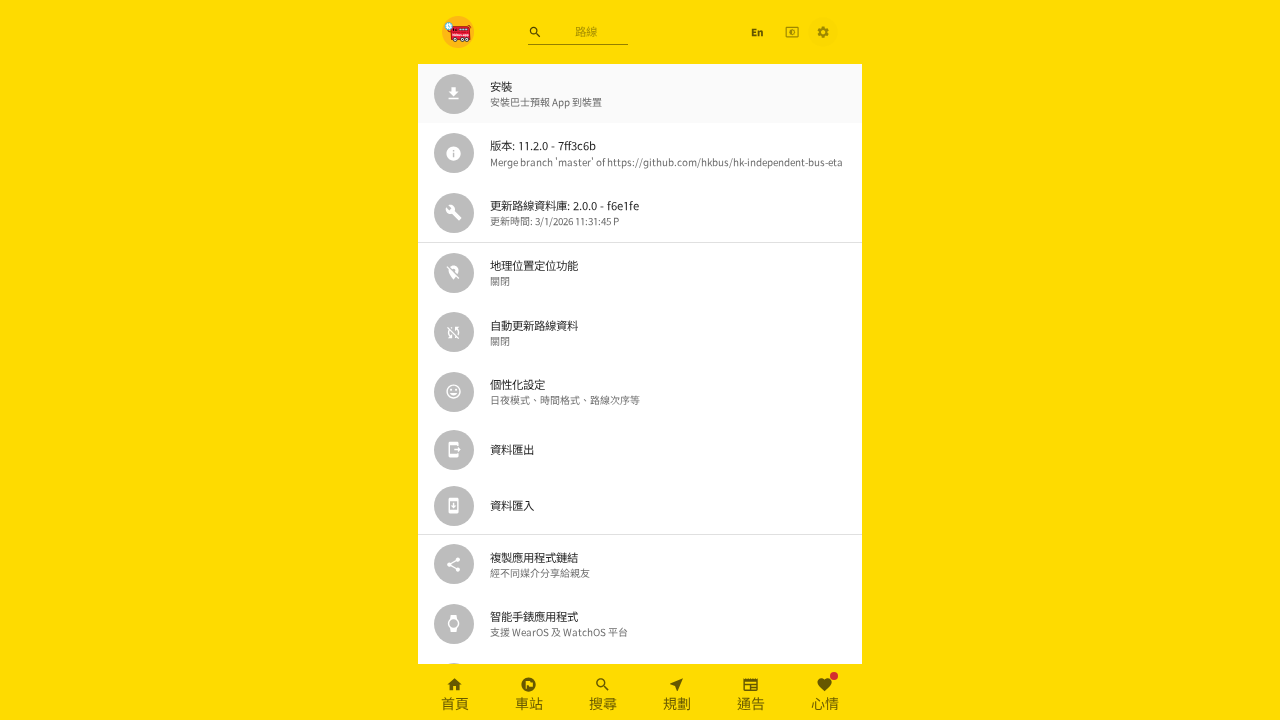

Waited 2 seconds for settings page to load
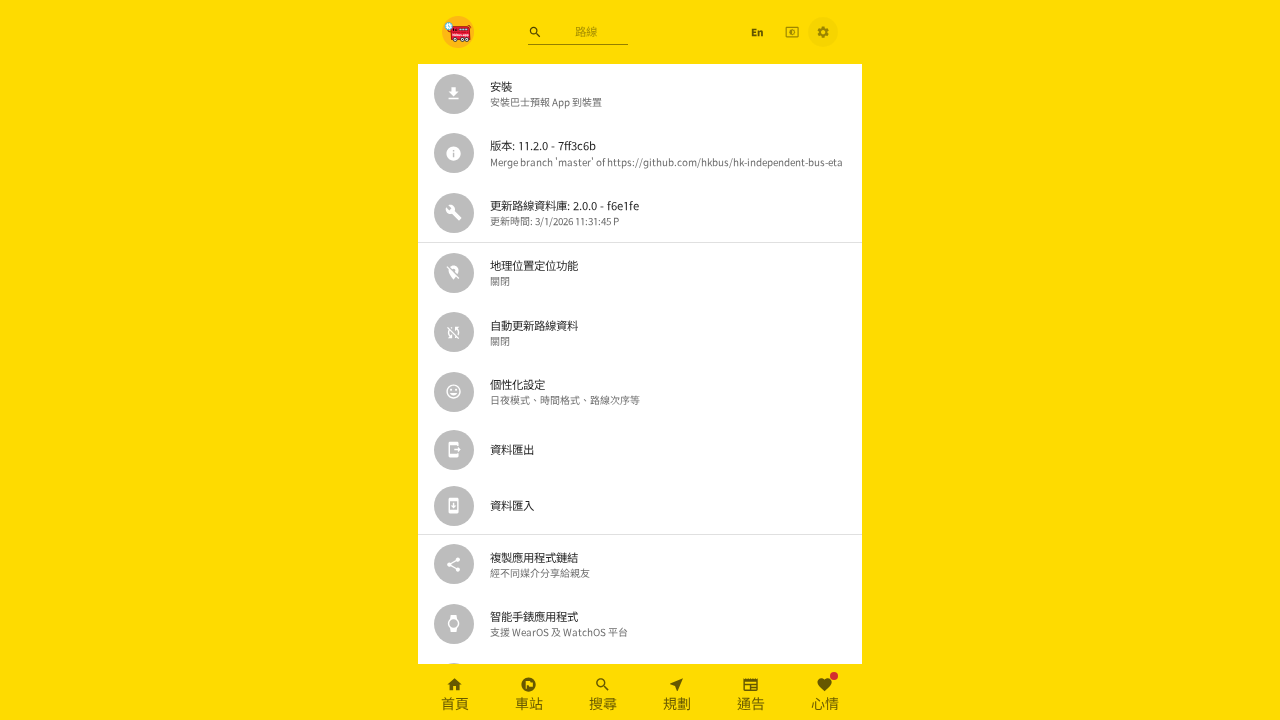

Clicked personal settings menu item to adjust font size to maximum at (640, 392) on xpath=//*[@id='root']/div/div[2]/div/ul/div[6]
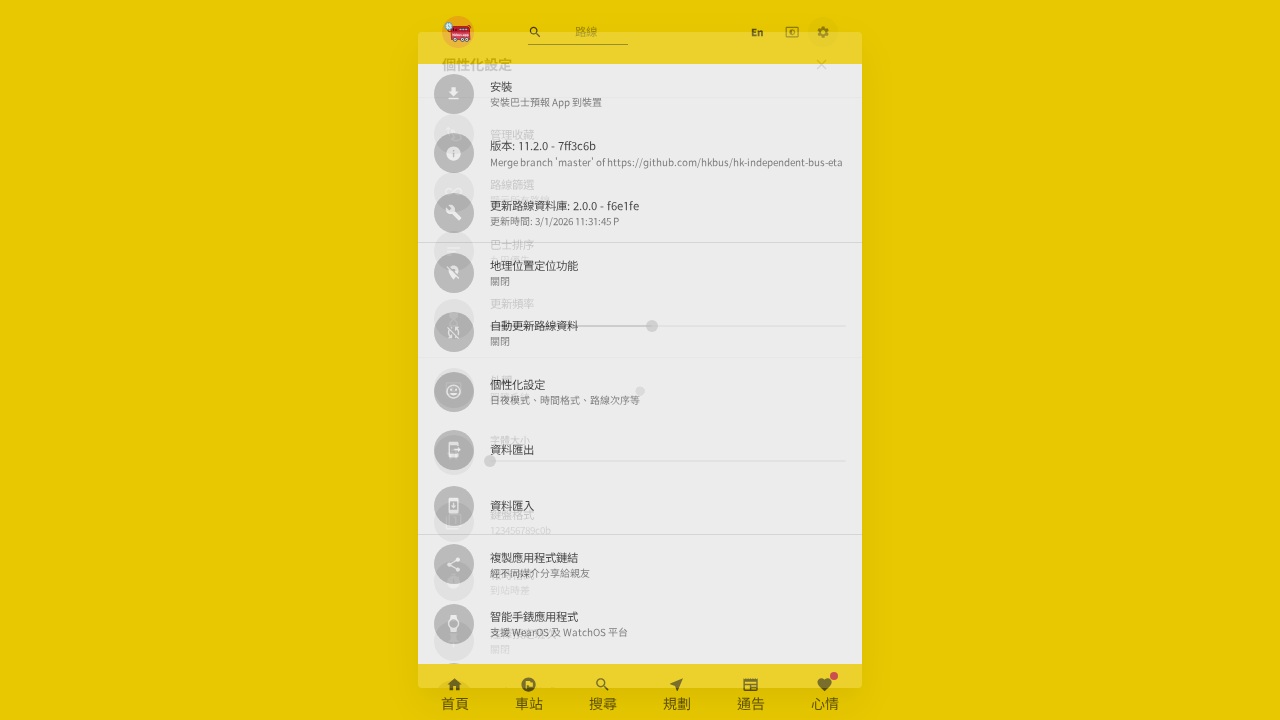

Waited 2 seconds for personal settings page to load
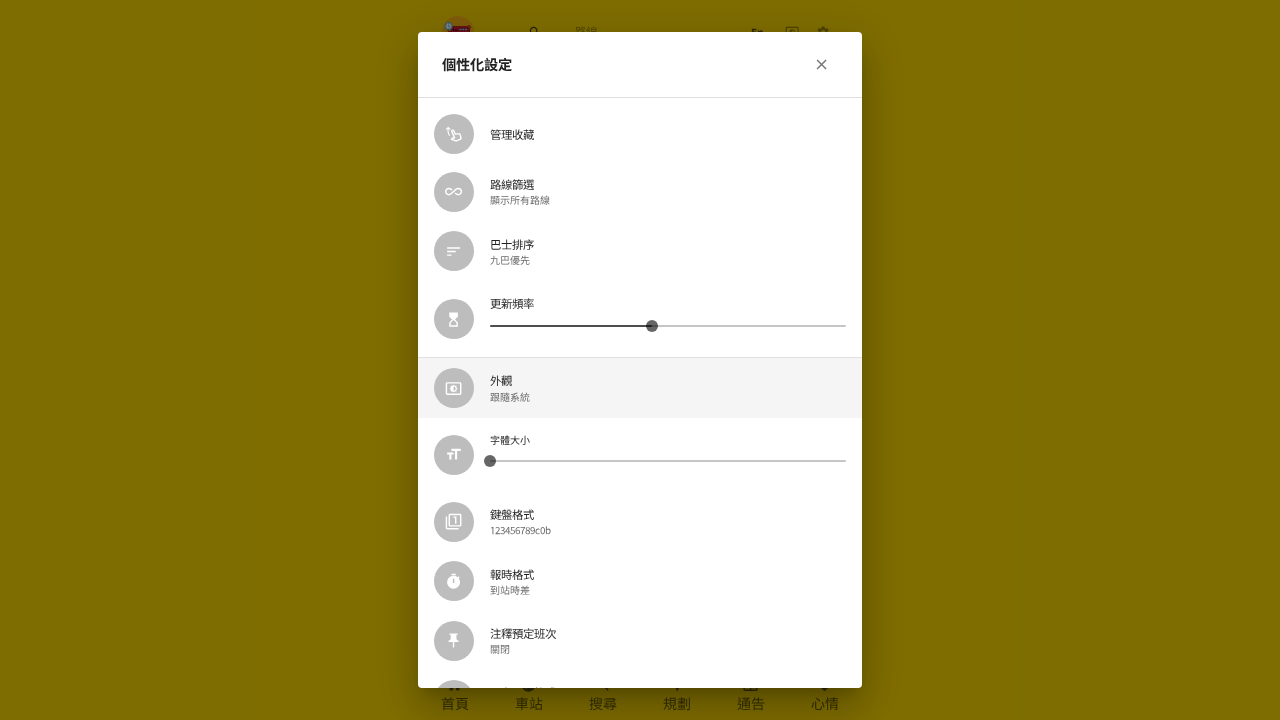

Located font size slider element for maximum adjustment
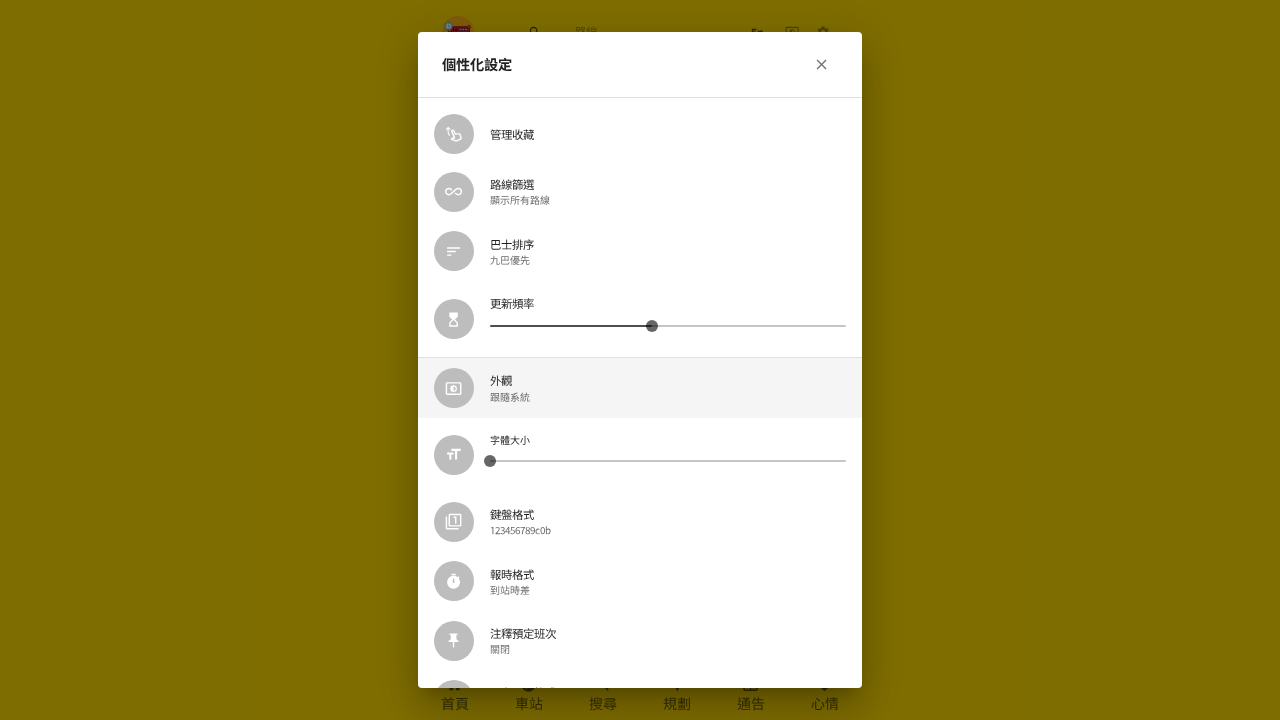

Clicked on font size slider at (668, 461) on (//span[contains(@class,'MuiSlider-root MuiSlider-colorPrimary')])[2]
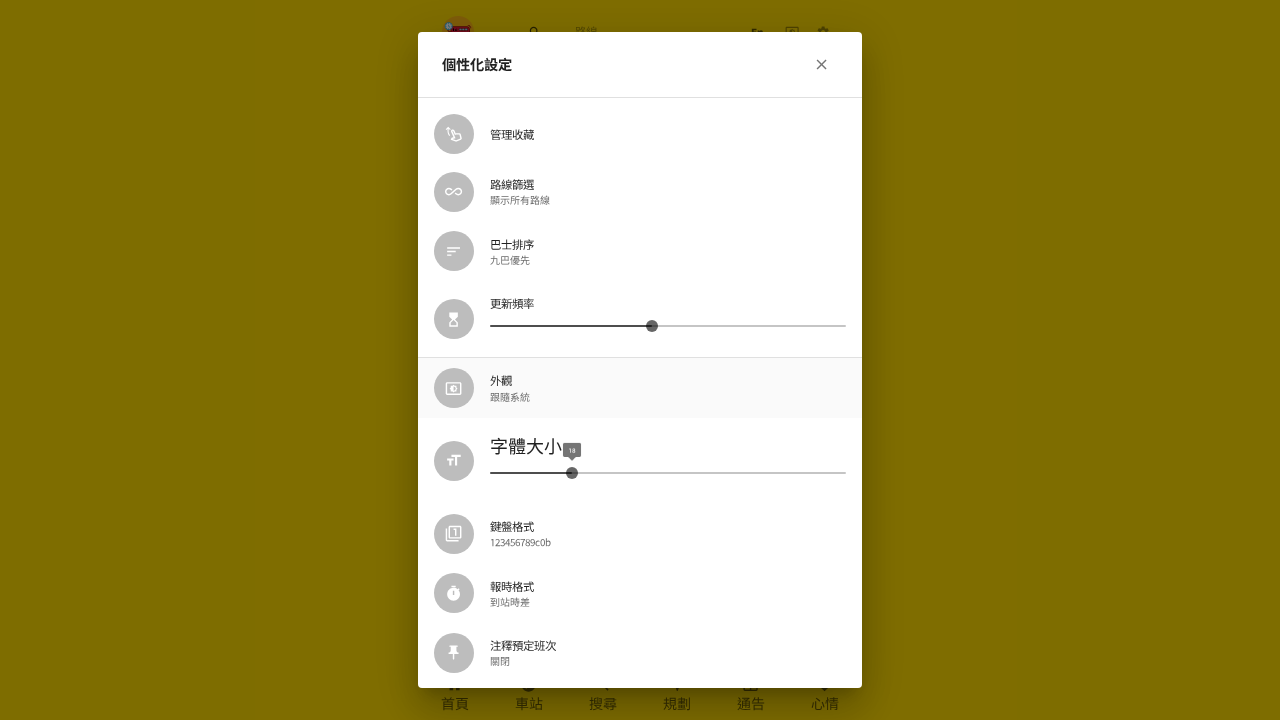

Waited 500ms for slider to be ready
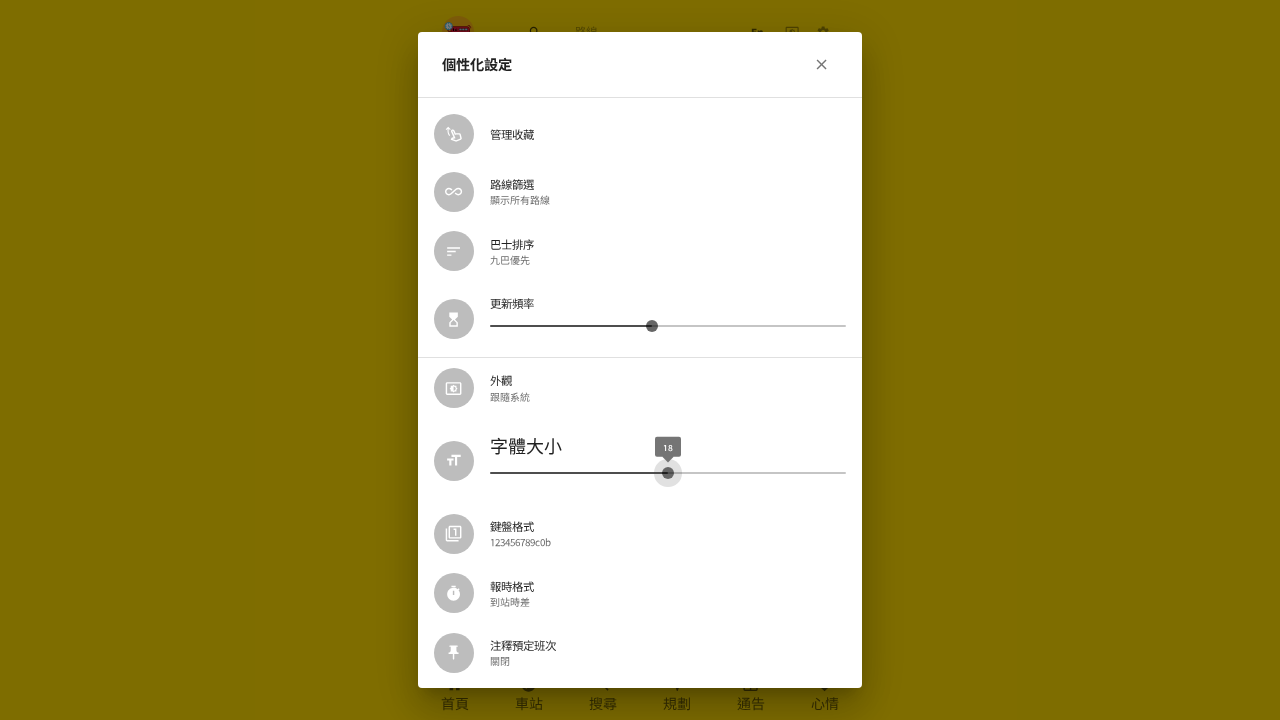

Pressed ArrowRight to increase font size (1/4) on (//span[contains(@class,'MuiSlider-root MuiSlider-colorPrimary')])[2]
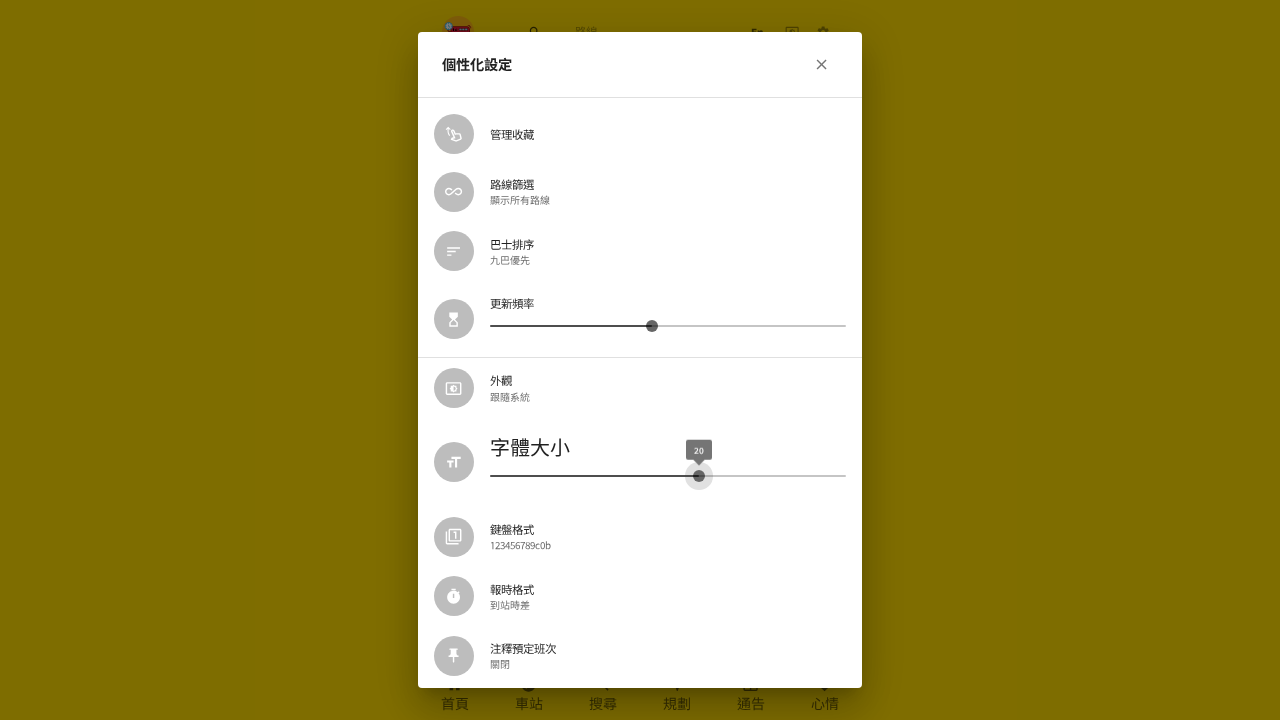

Waited 500ms after first ArrowRight press
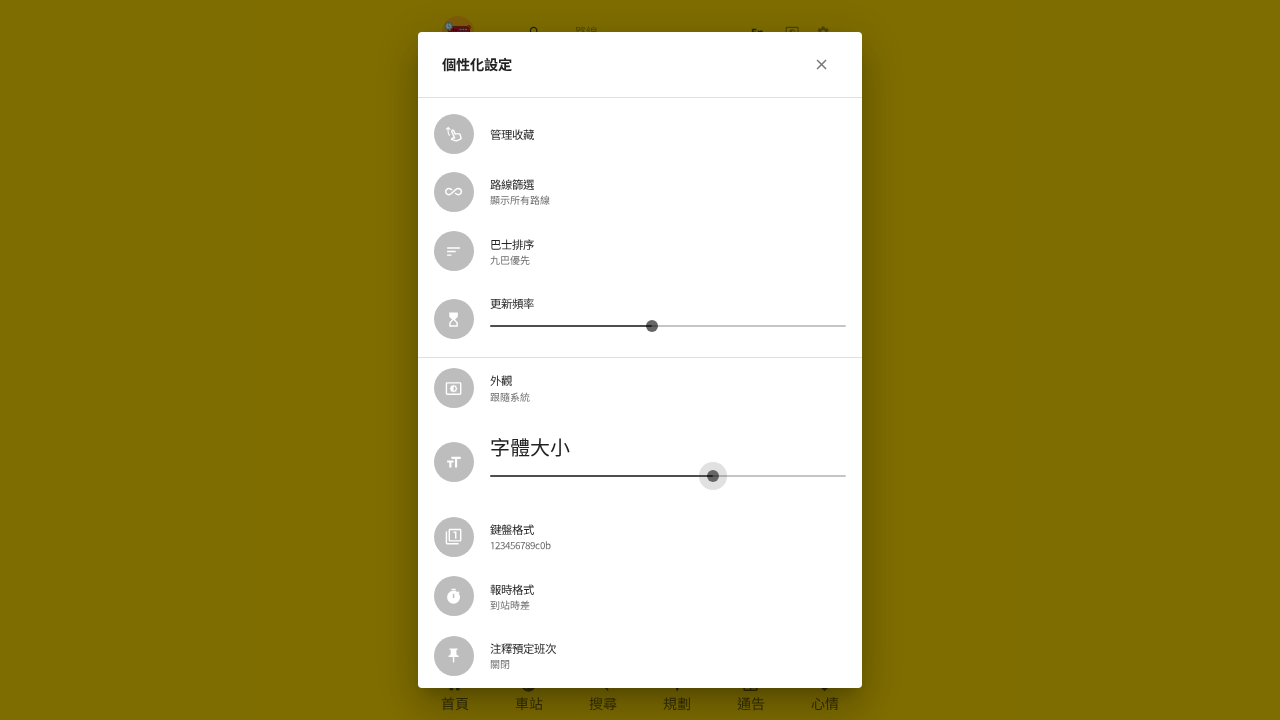

Pressed ArrowRight to increase font size (2/4) on (//span[contains(@class,'MuiSlider-root MuiSlider-colorPrimary')])[2]
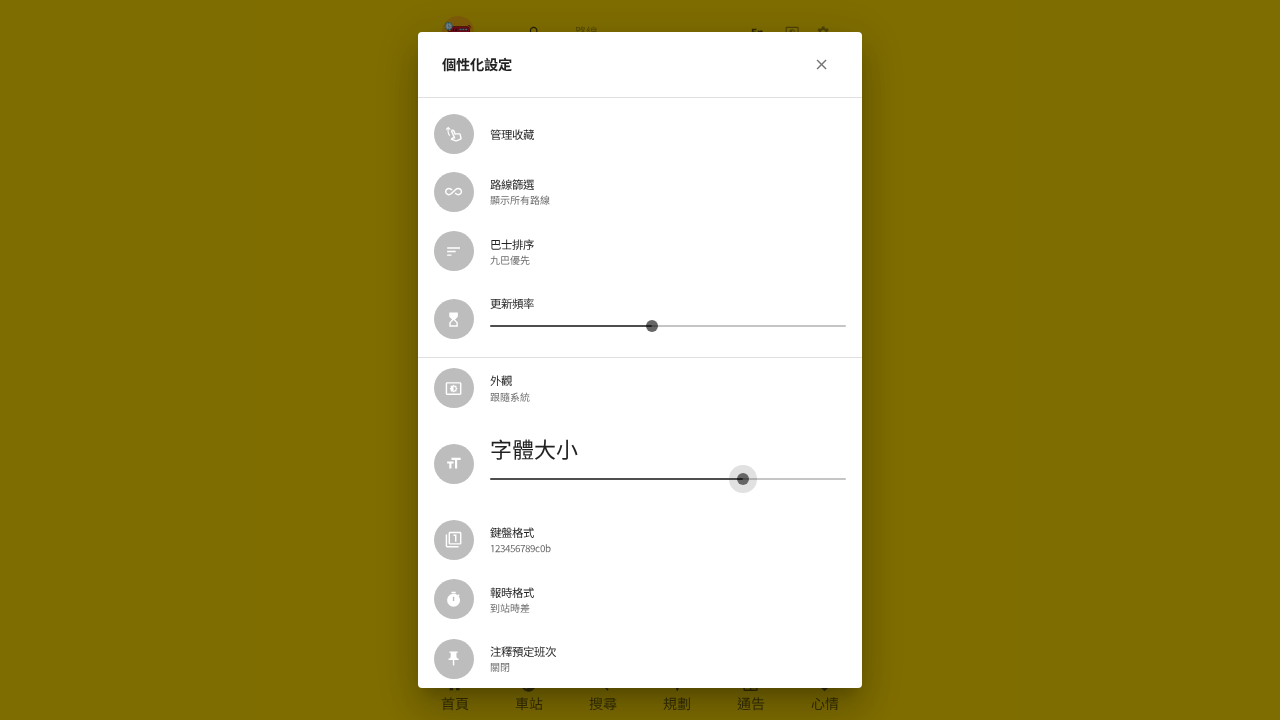

Waited 500ms after second ArrowRight press
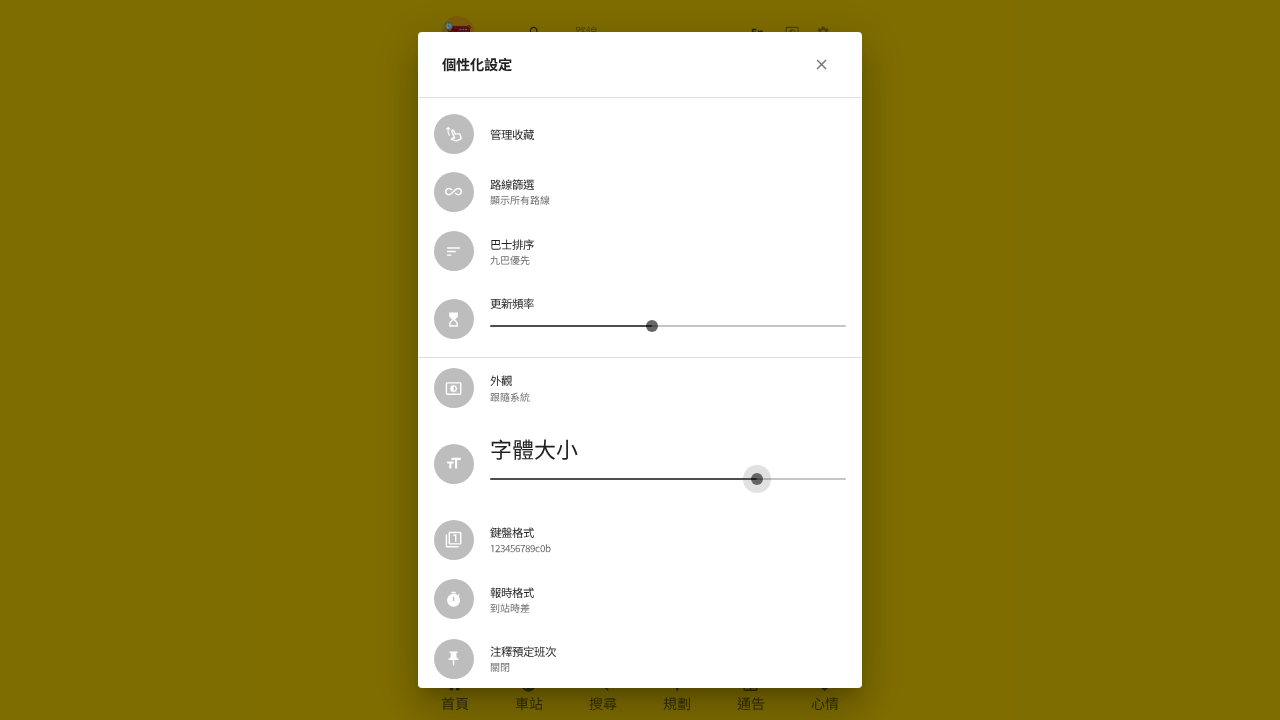

Pressed ArrowRight to increase font size (3/4) on (//span[contains(@class,'MuiSlider-root MuiSlider-colorPrimary')])[2]
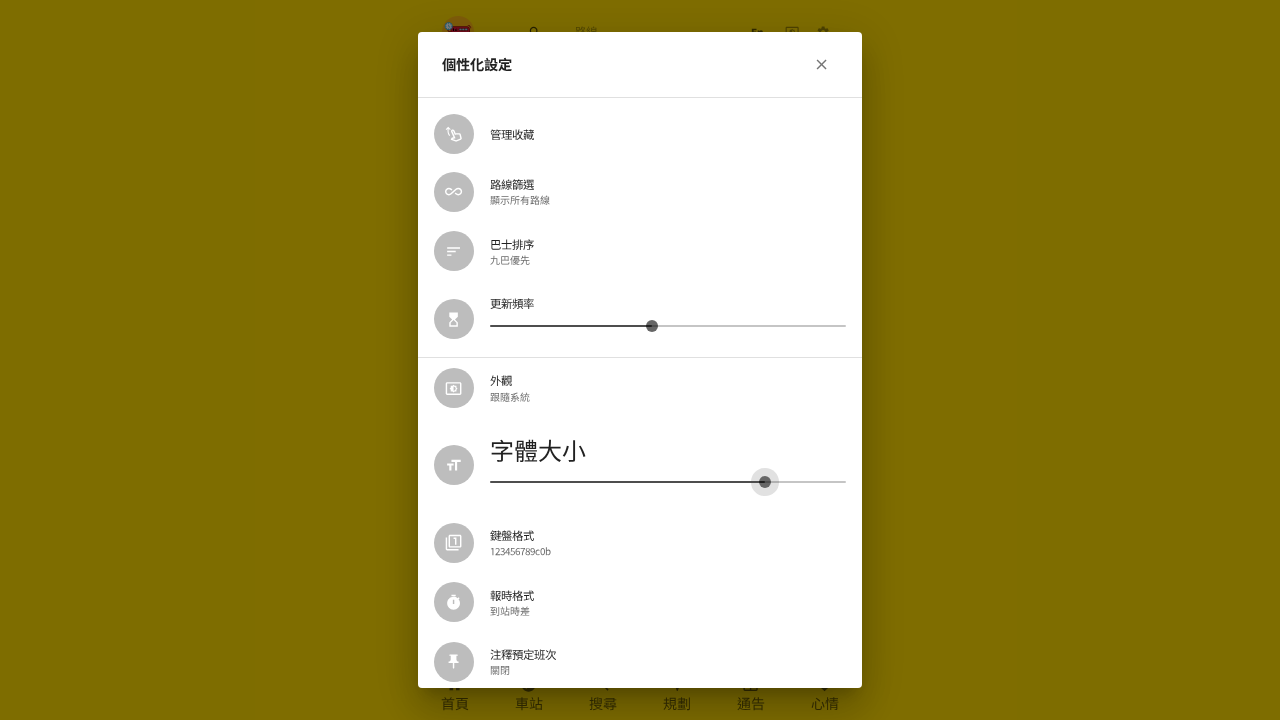

Waited 500ms after third ArrowRight press
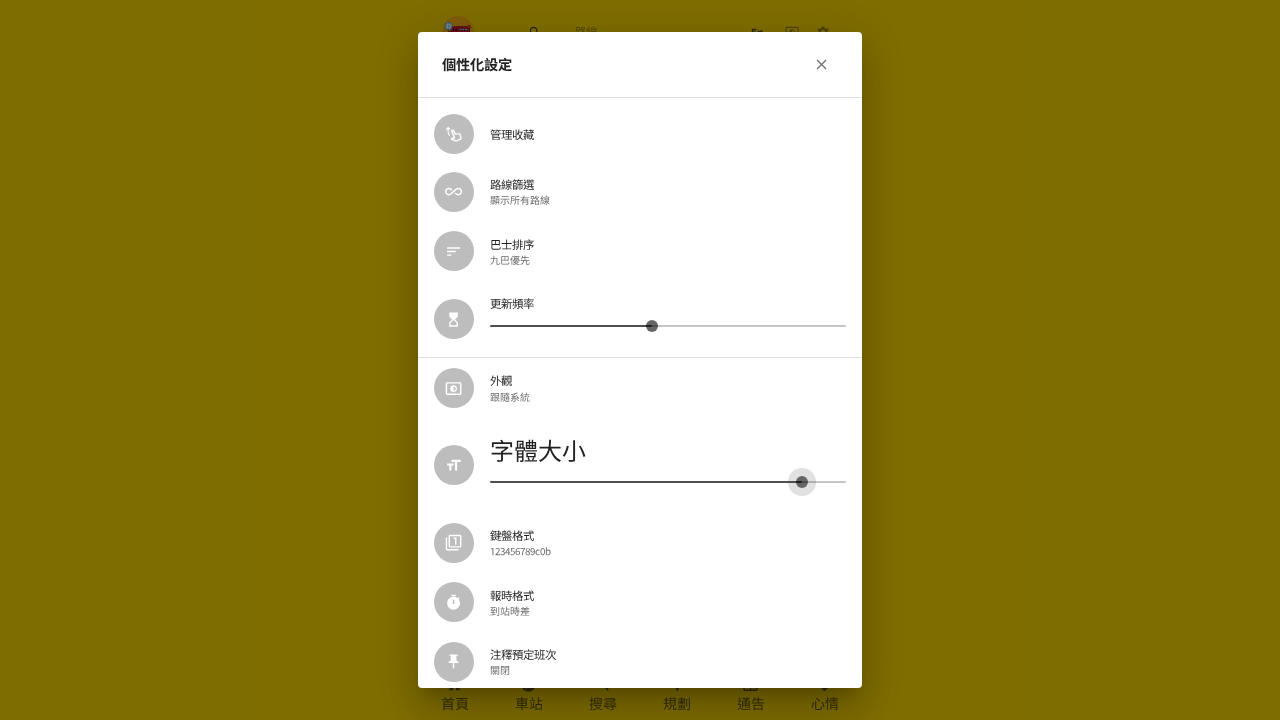

Pressed ArrowRight to increase font size (4/4) on (//span[contains(@class,'MuiSlider-root MuiSlider-colorPrimary')])[2]
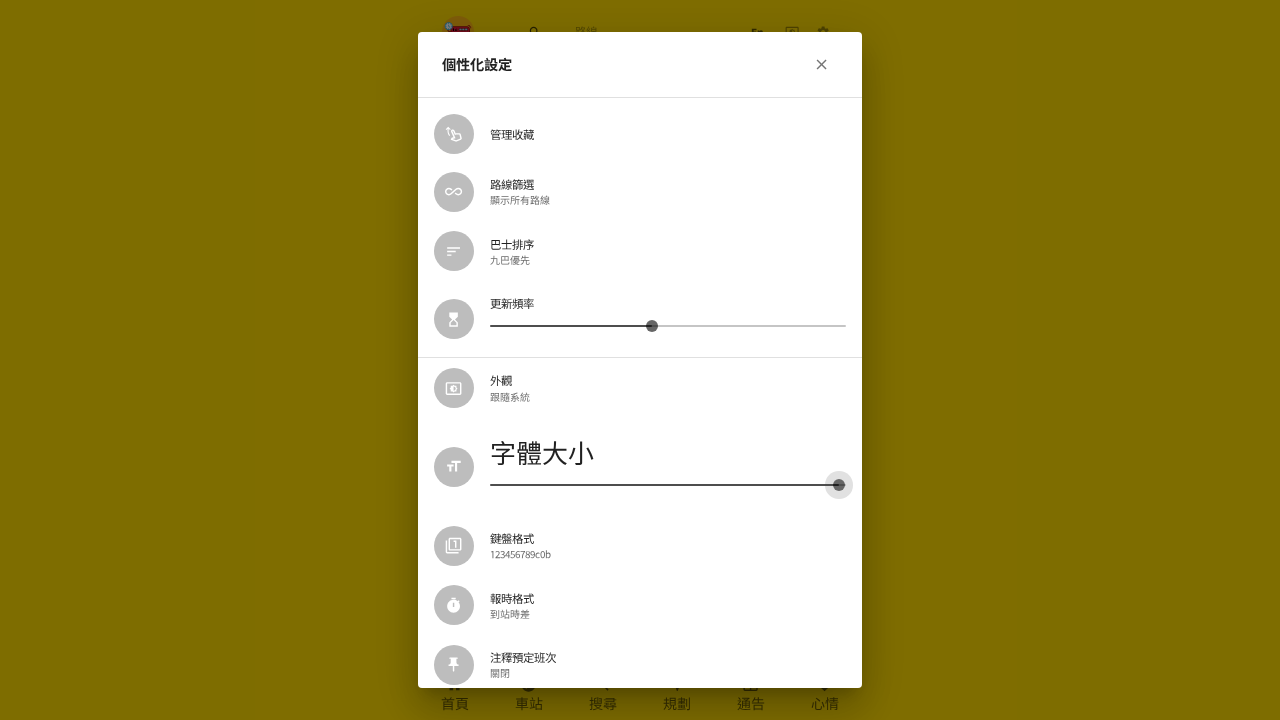

Waited 1 second after reaching maximum font size
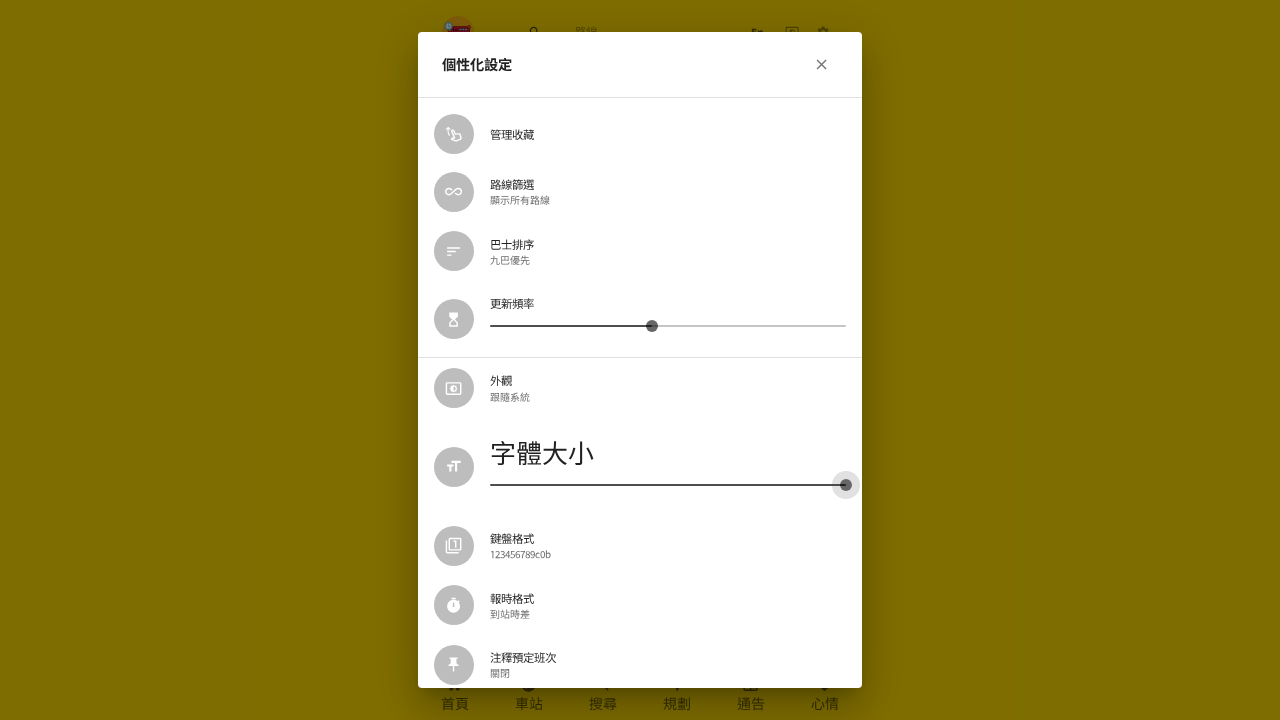

Font size slider test completed - verified default, minimum (10), and maximum (26) values
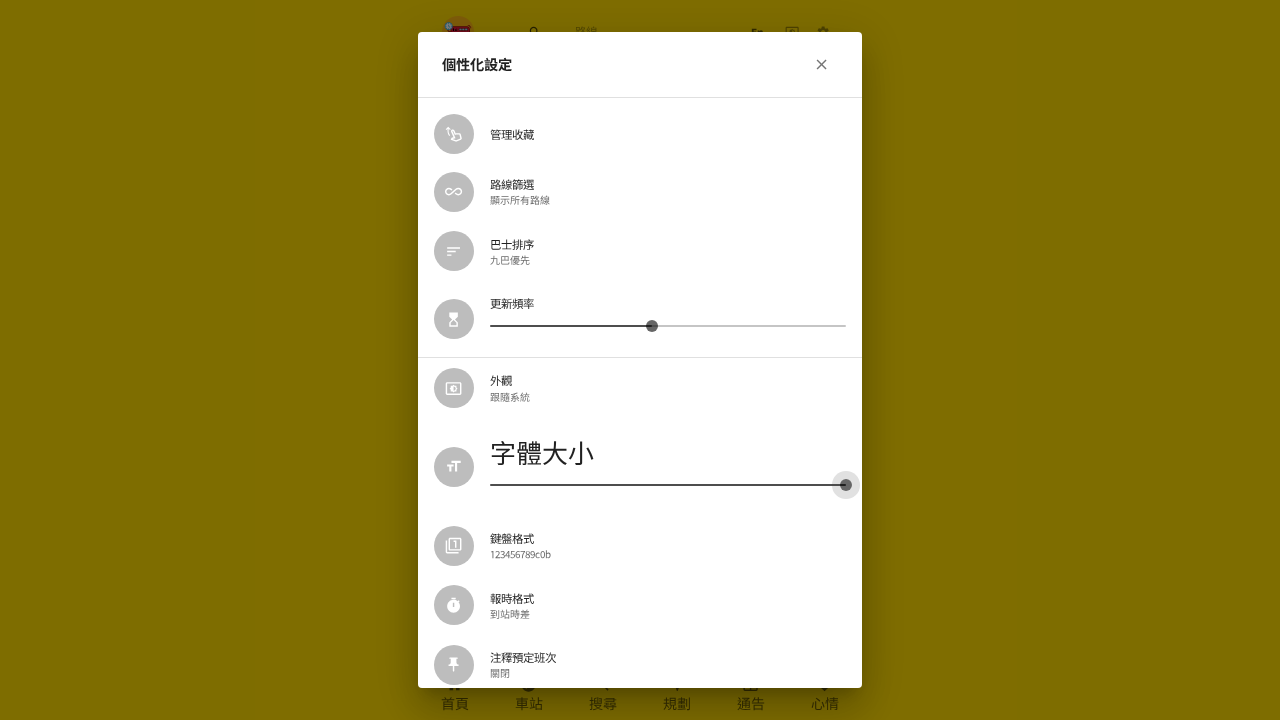

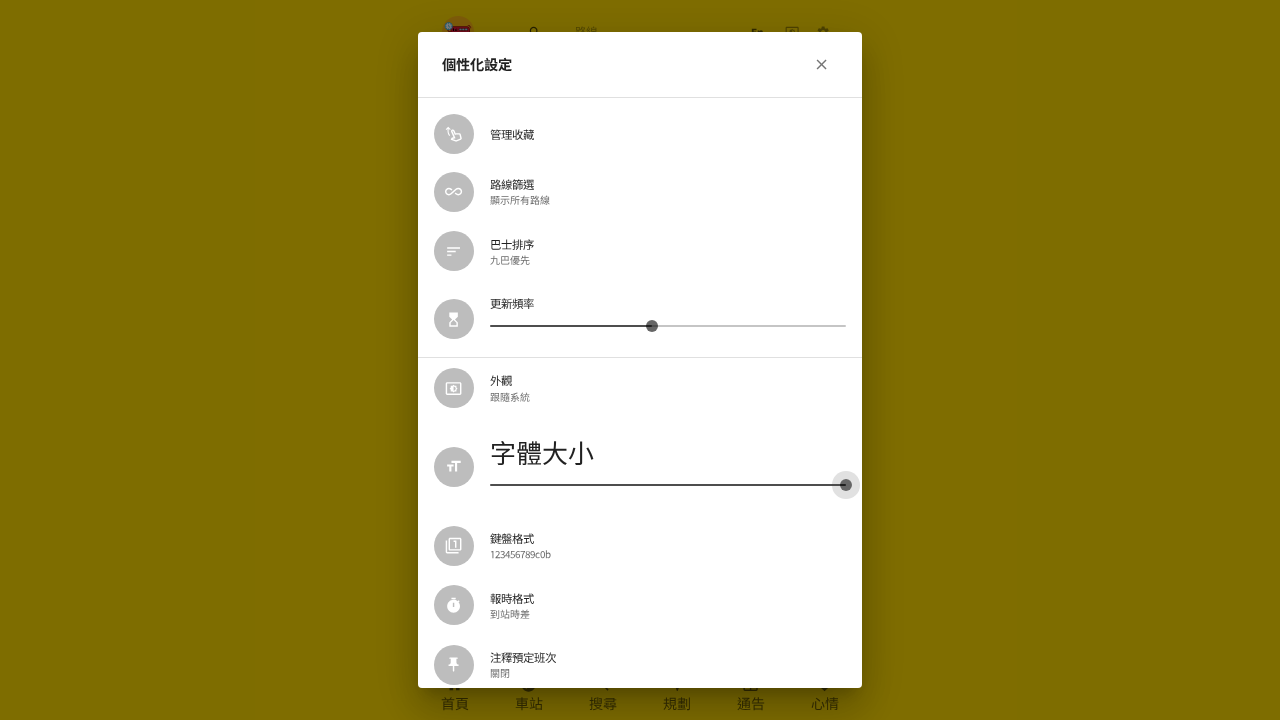